Navigates through an interactive donation map by clicking on each Brazilian state to display donation information

Starting URL: https://www.doearenacorinthians.com.br/acompanhe-doacao

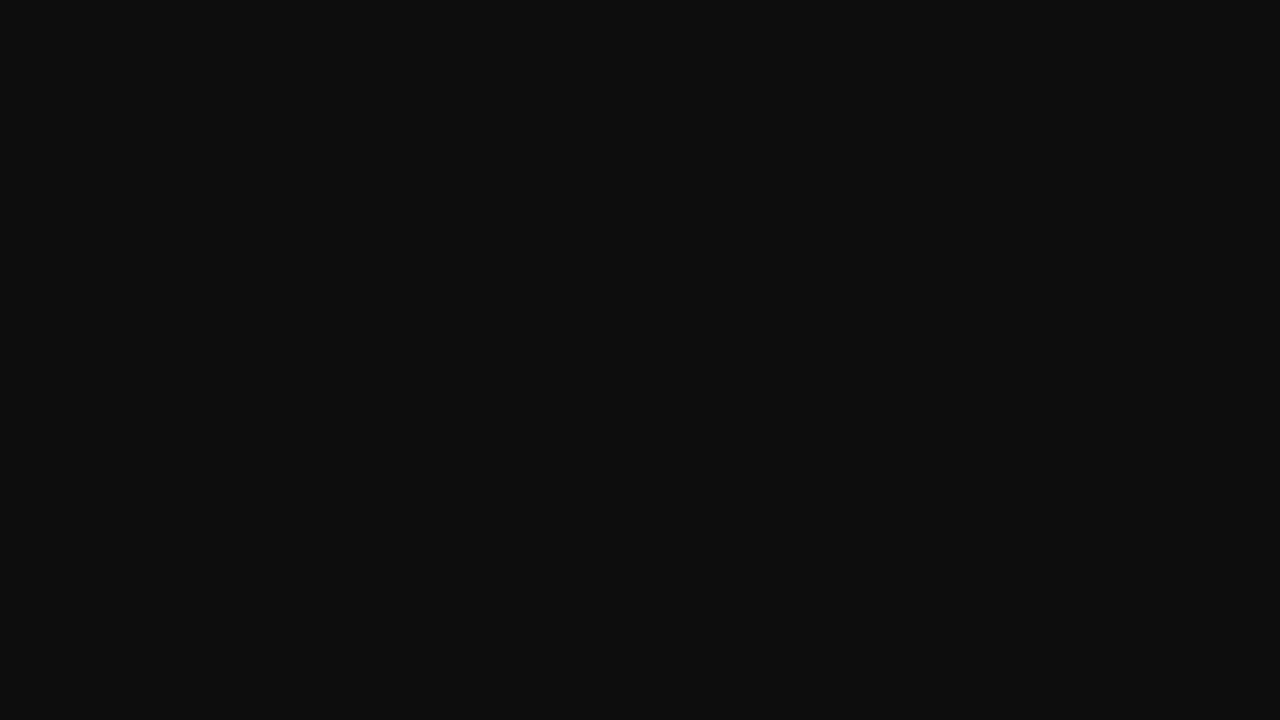

Waited for SVG map to load
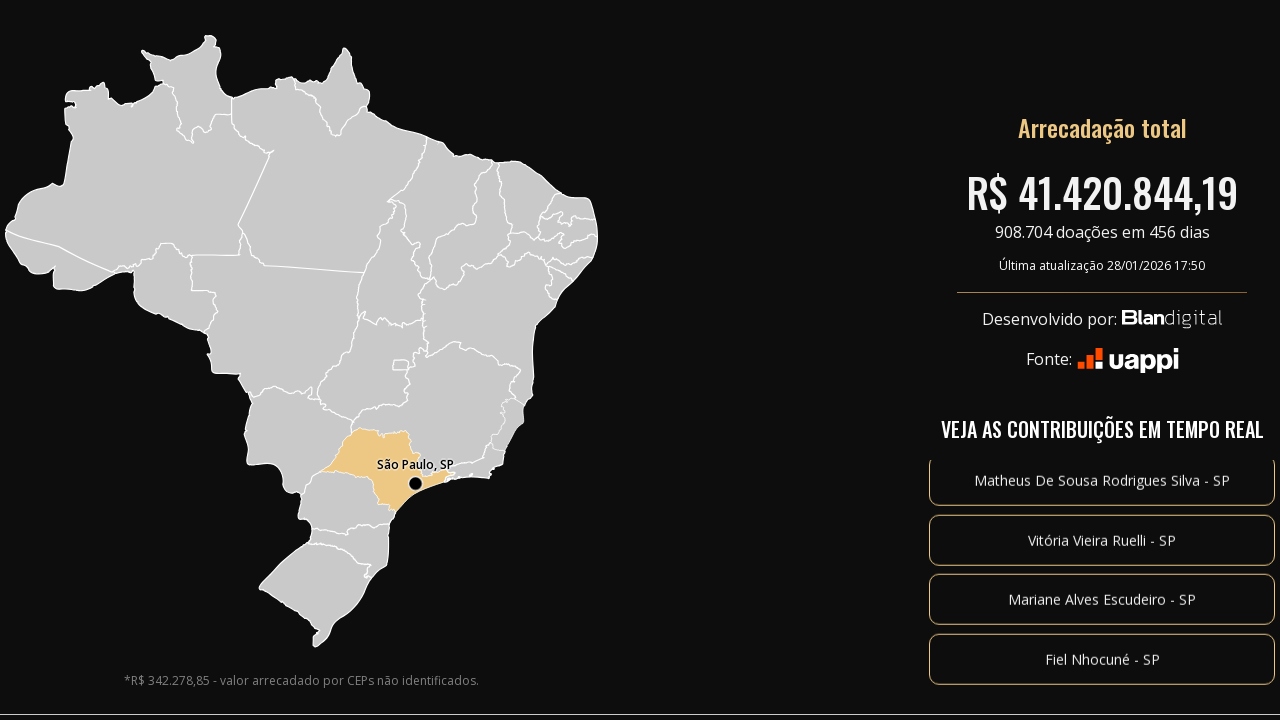

Clicked on state AC to display donation information at (60, 260) on [state='AC']
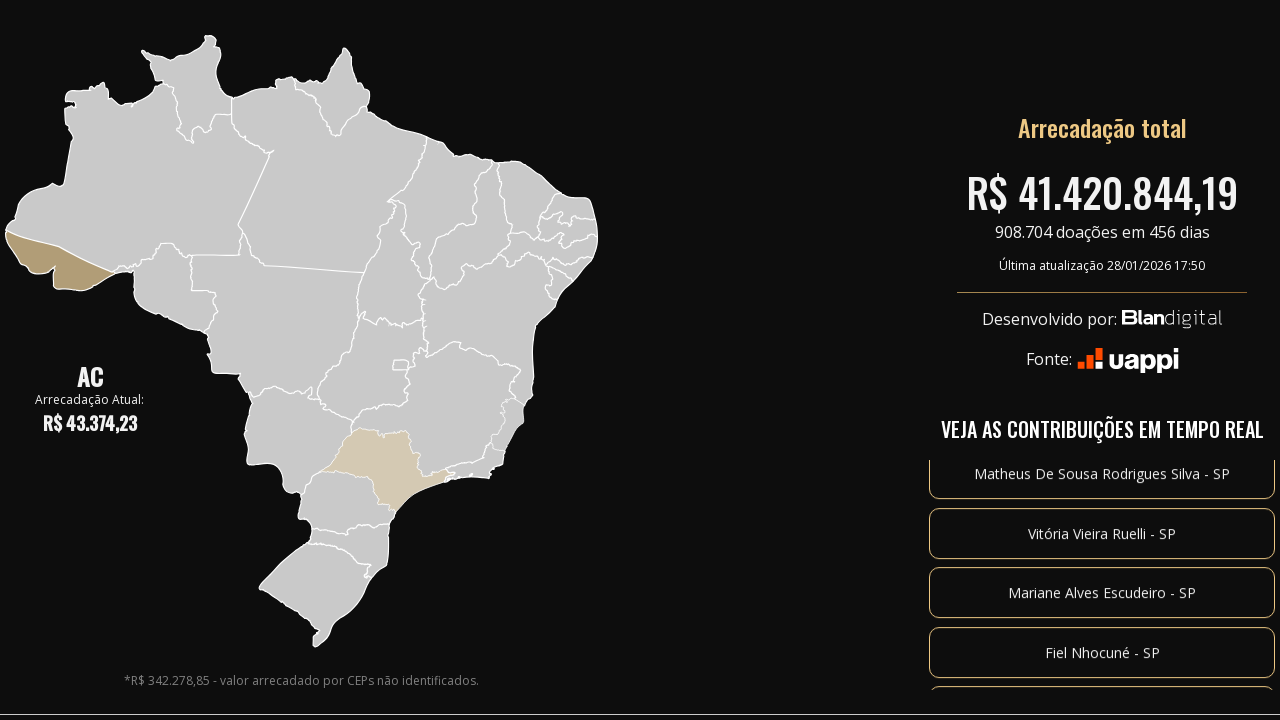

Donation information for state AC loaded and became visible
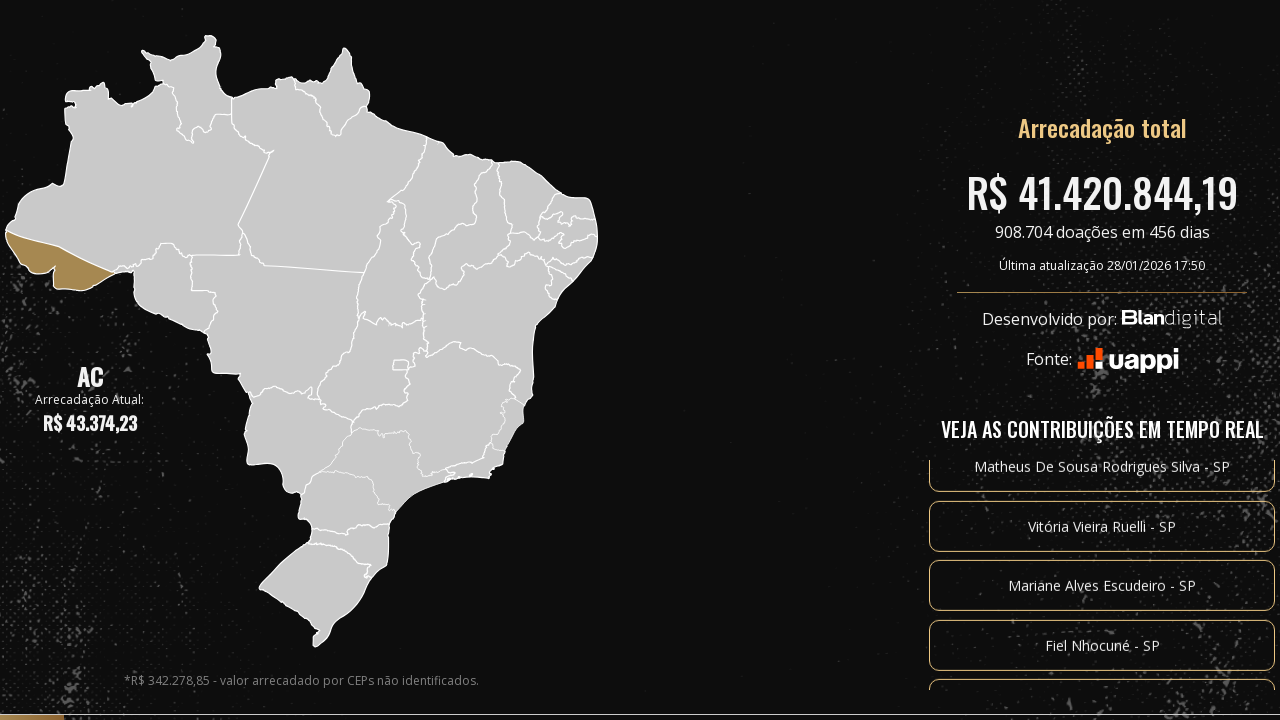

Waited 1 second before processing next state
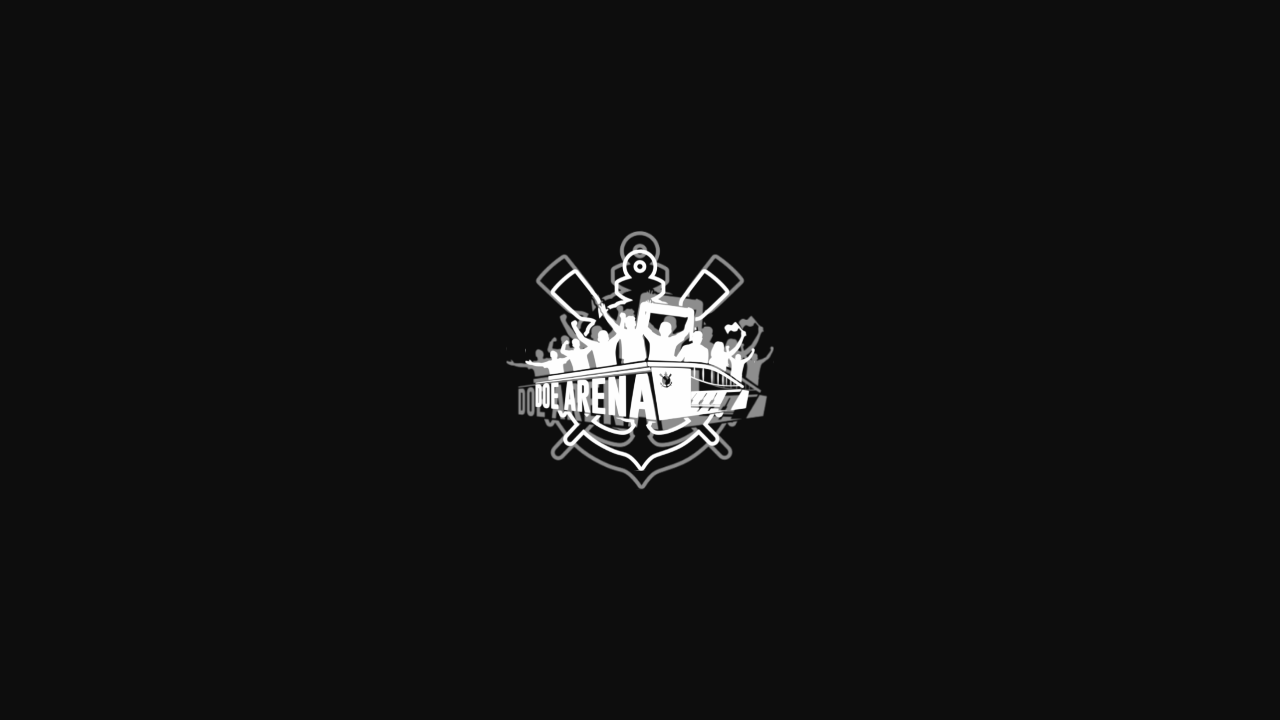

Clicked on state AL to display donation information at (569, 268) on [state='AL']
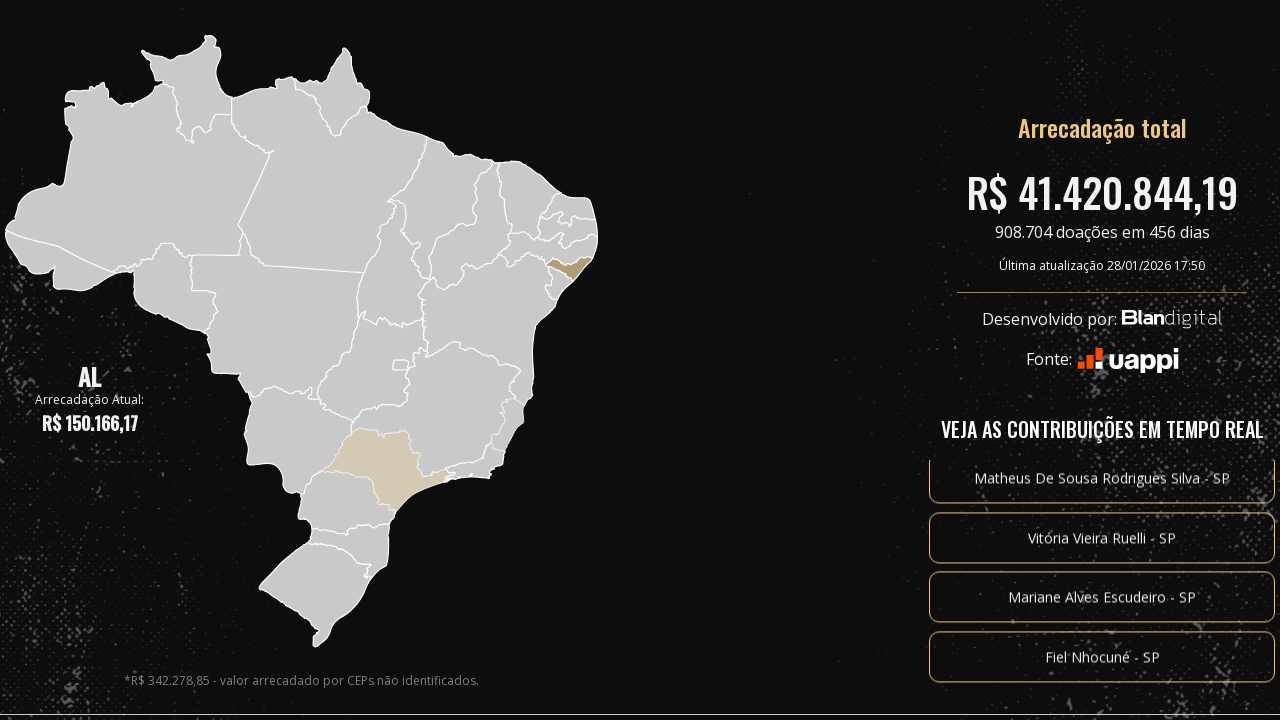

Donation information for state AL loaded and became visible
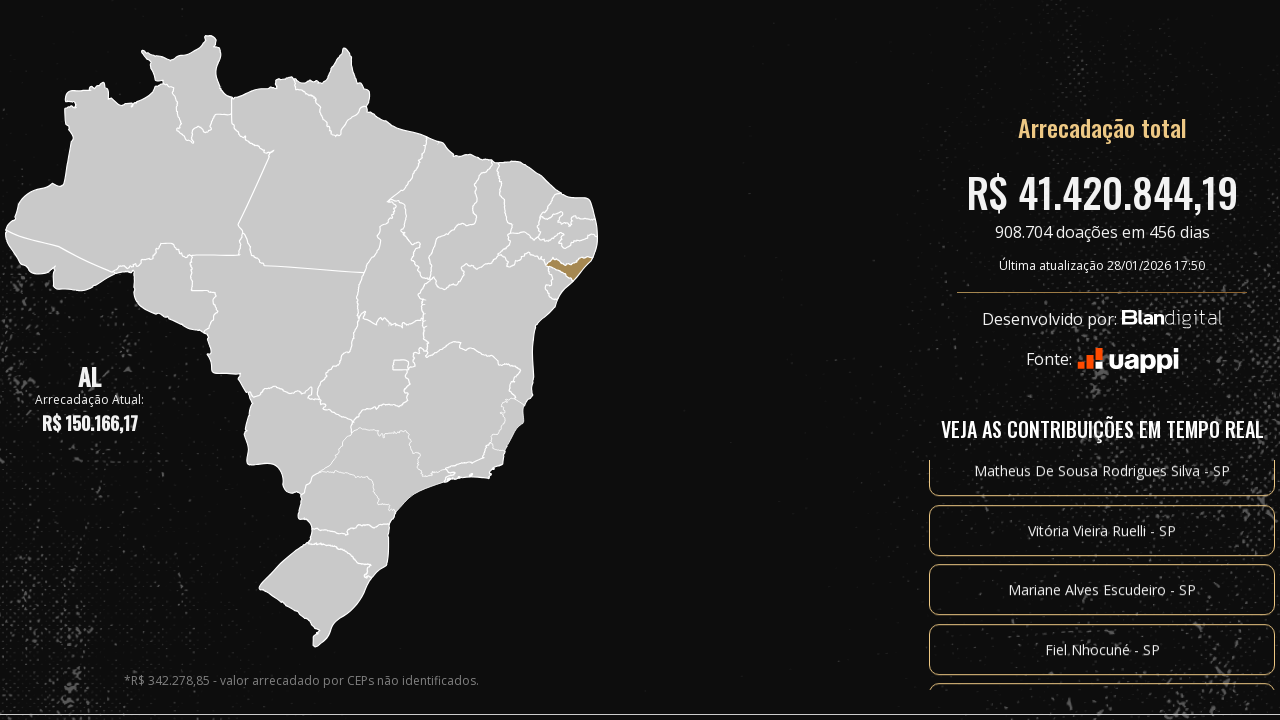

Waited 1 second before processing next state
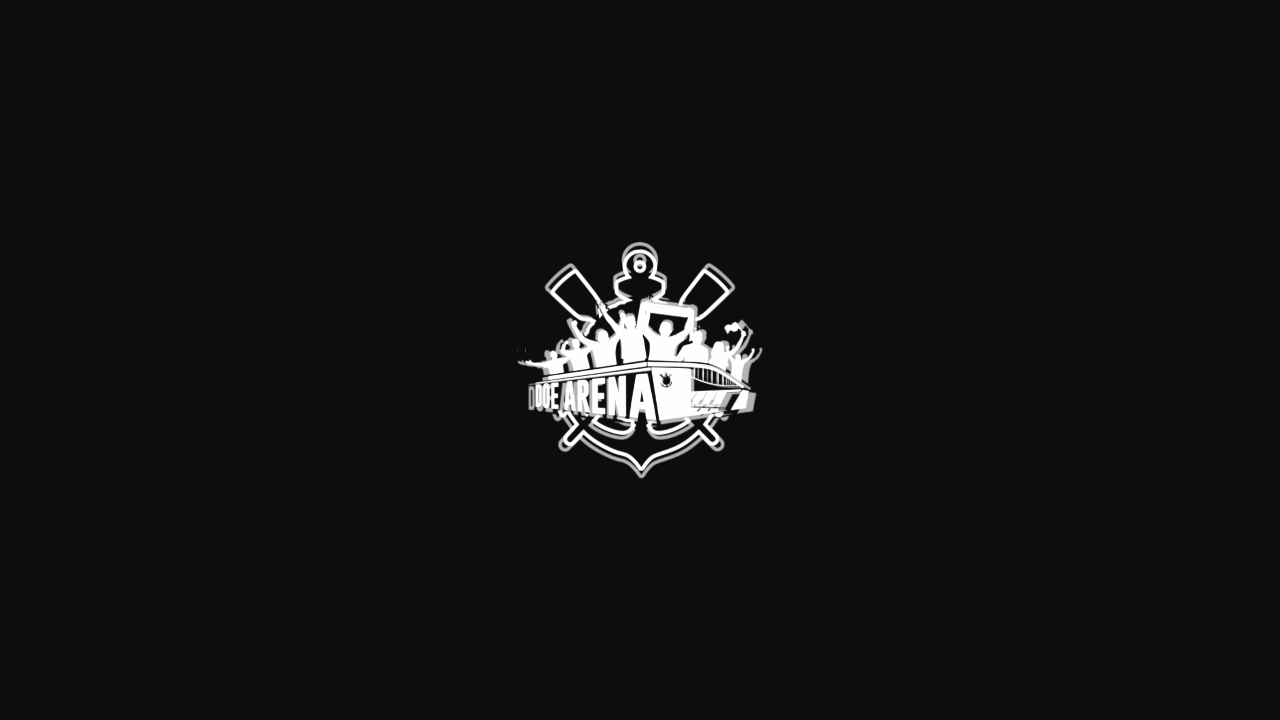

Clicked on state AP to display donation information at (331, 93) on [state='AP']
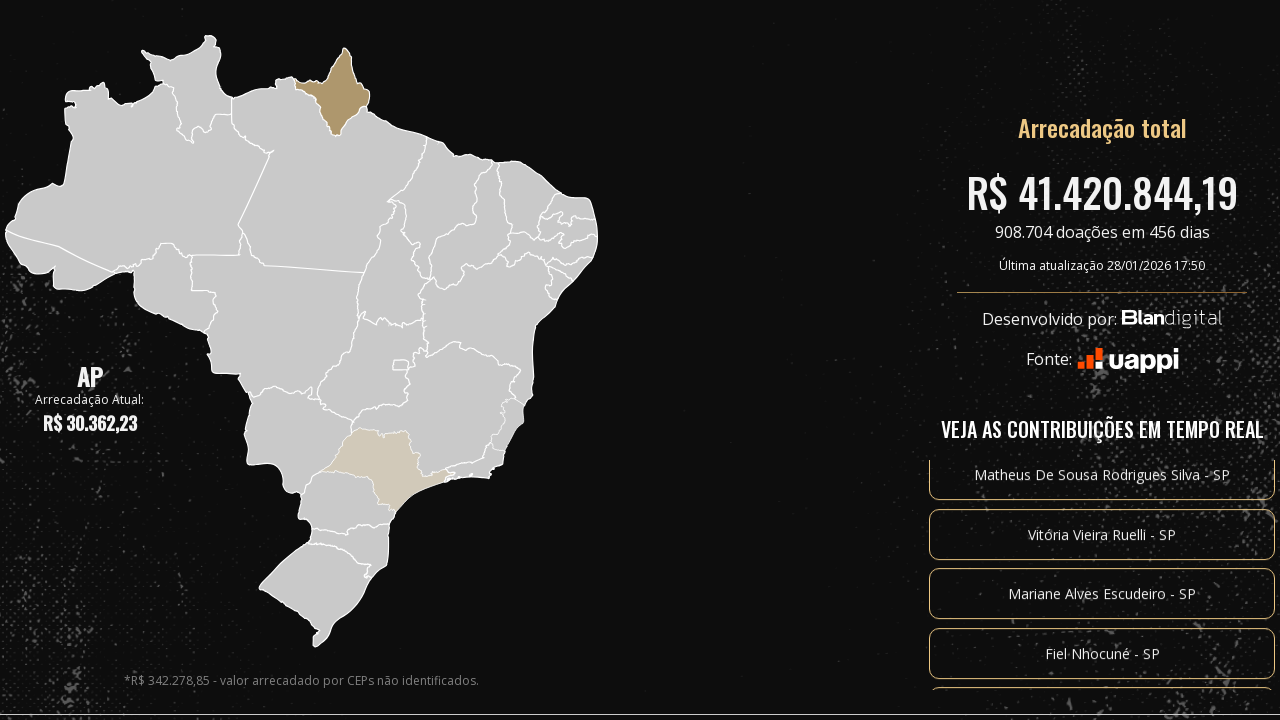

Donation information for state AP loaded and became visible
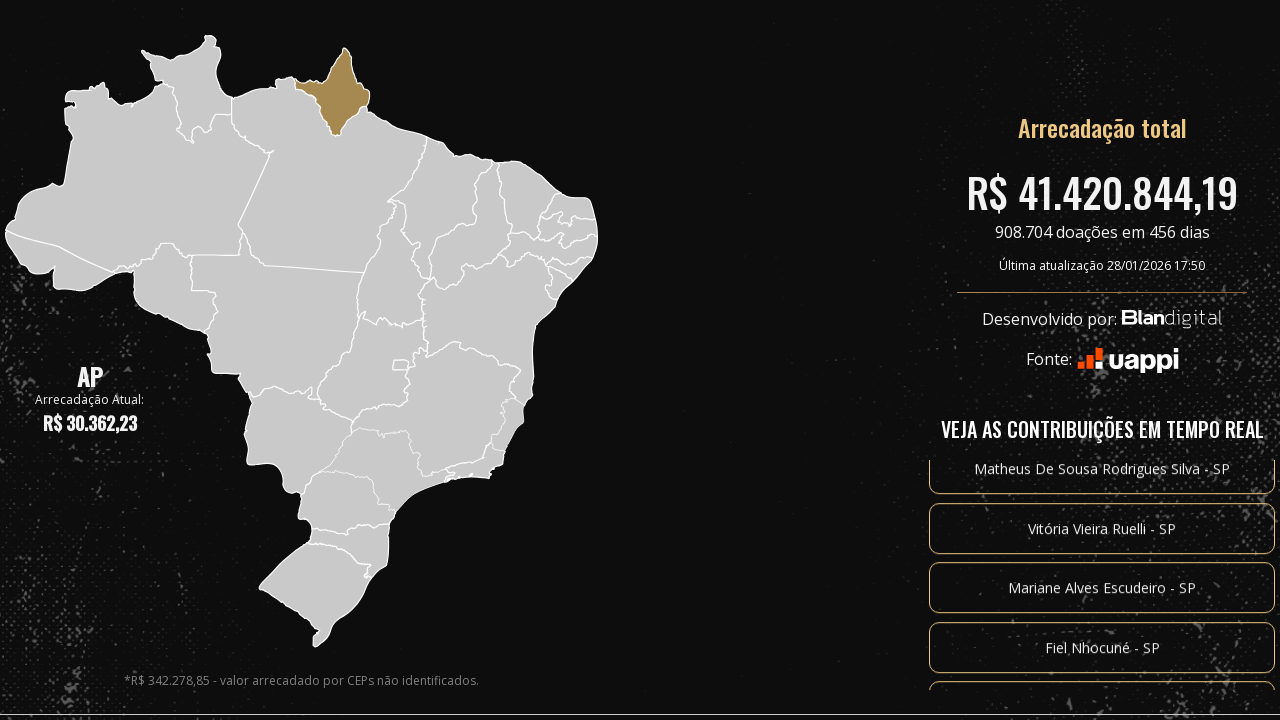

Waited 1 second before processing next state
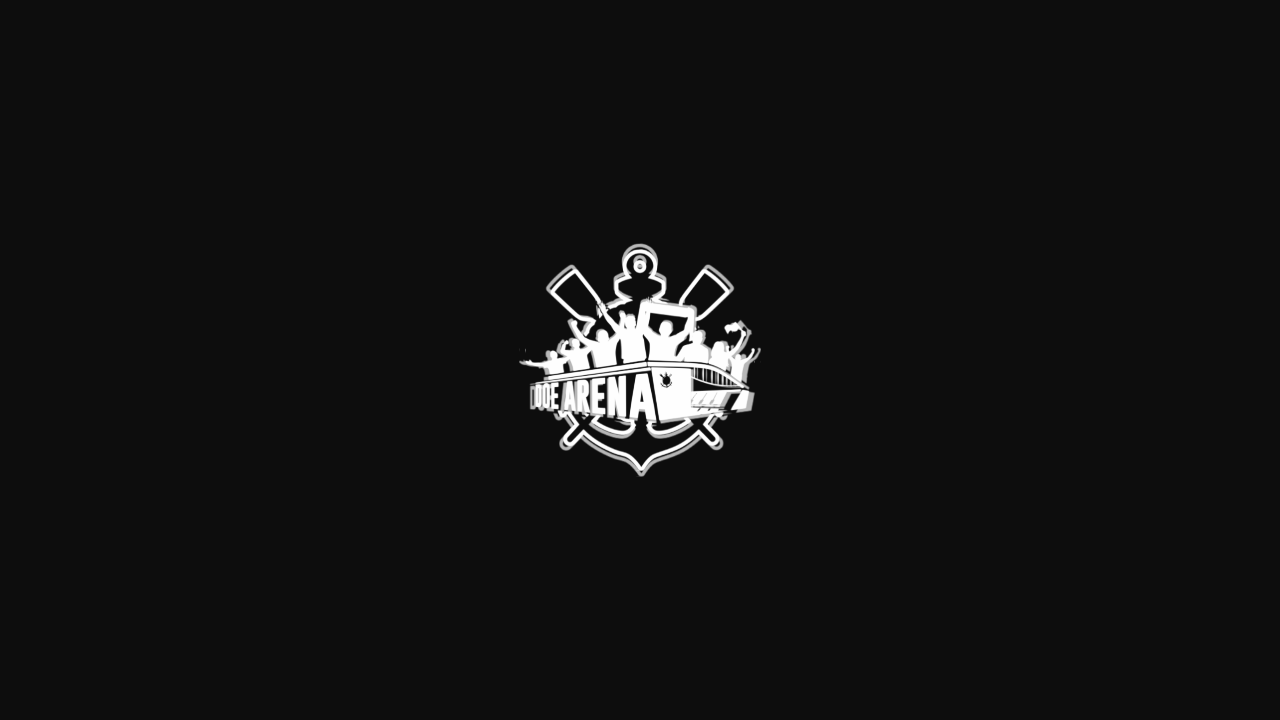

Clicked on state AM to display donation information at (141, 177) on [state='AM']
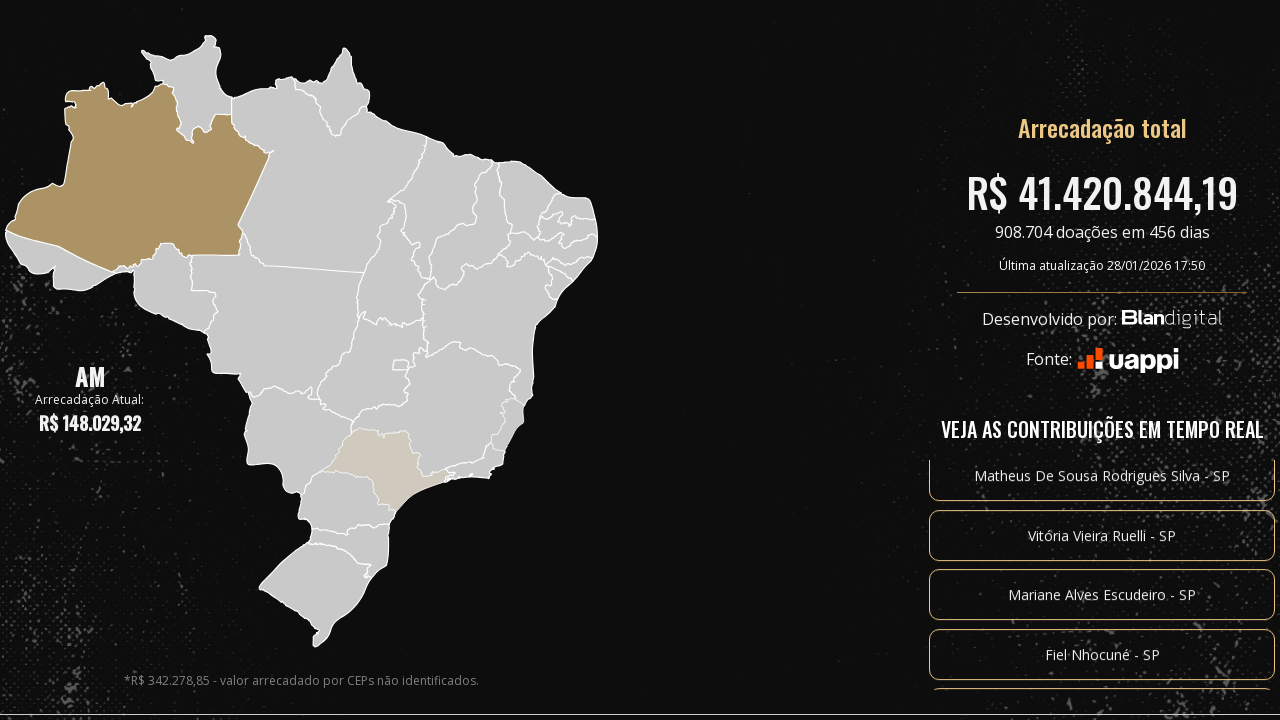

Donation information for state AM loaded and became visible
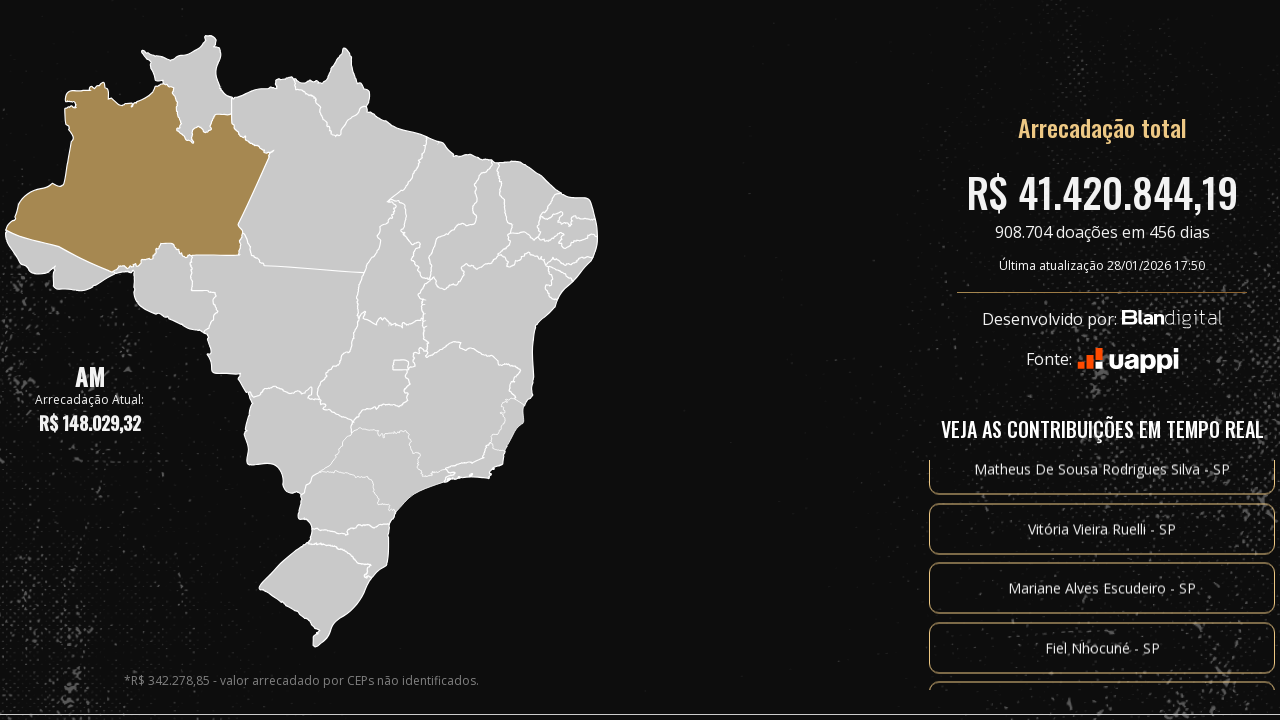

Waited 1 second before processing next state
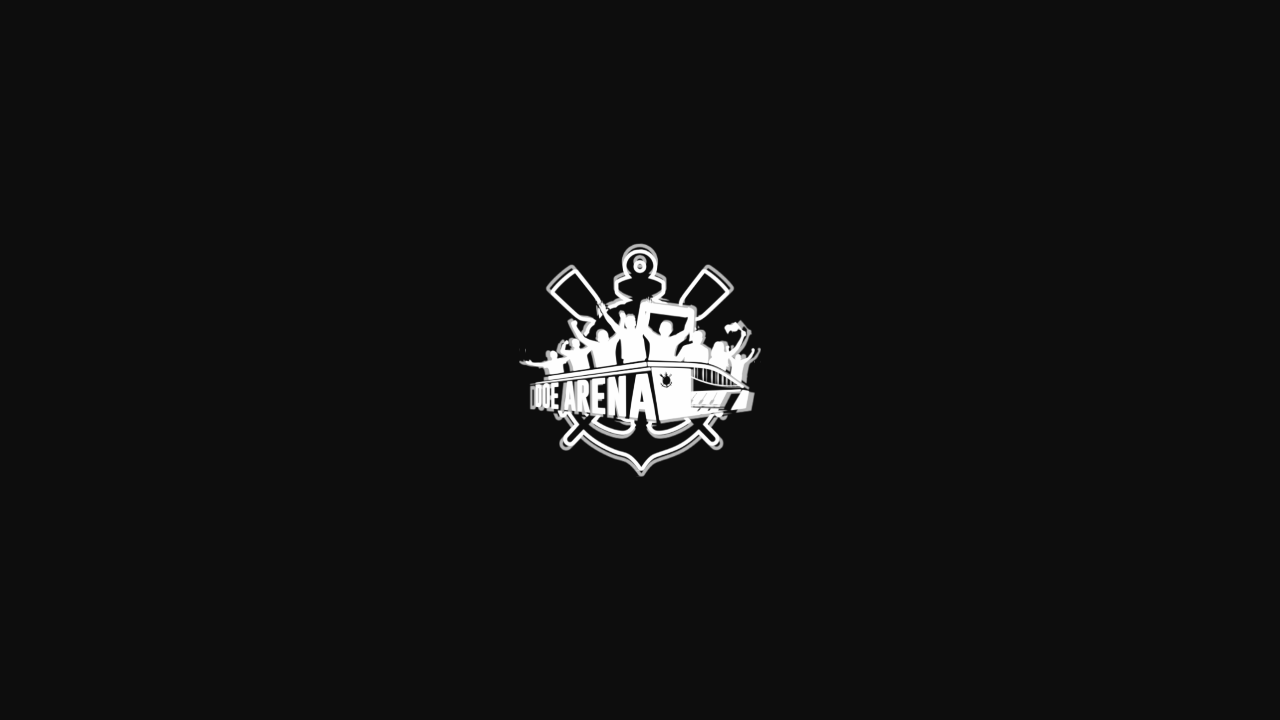

Clicked on state BA to display donation information at (488, 328) on [state='BA']
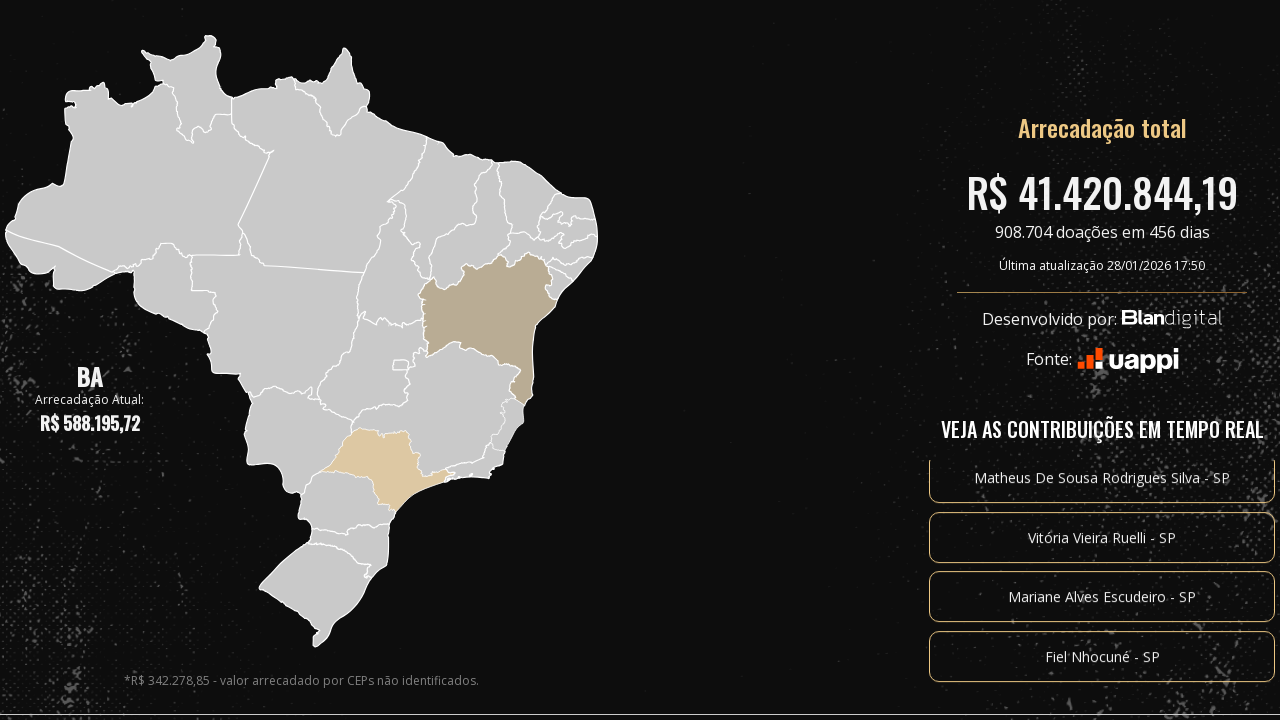

Donation information for state BA loaded and became visible
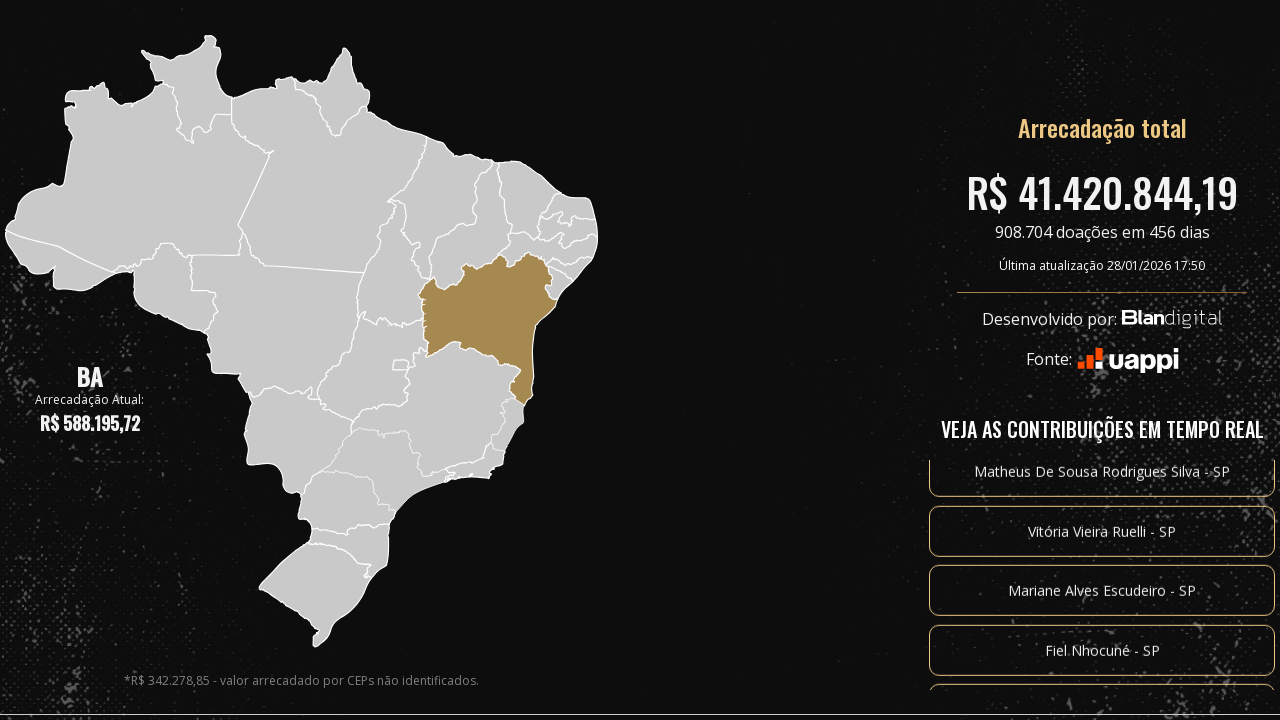

Waited 1 second before processing next state
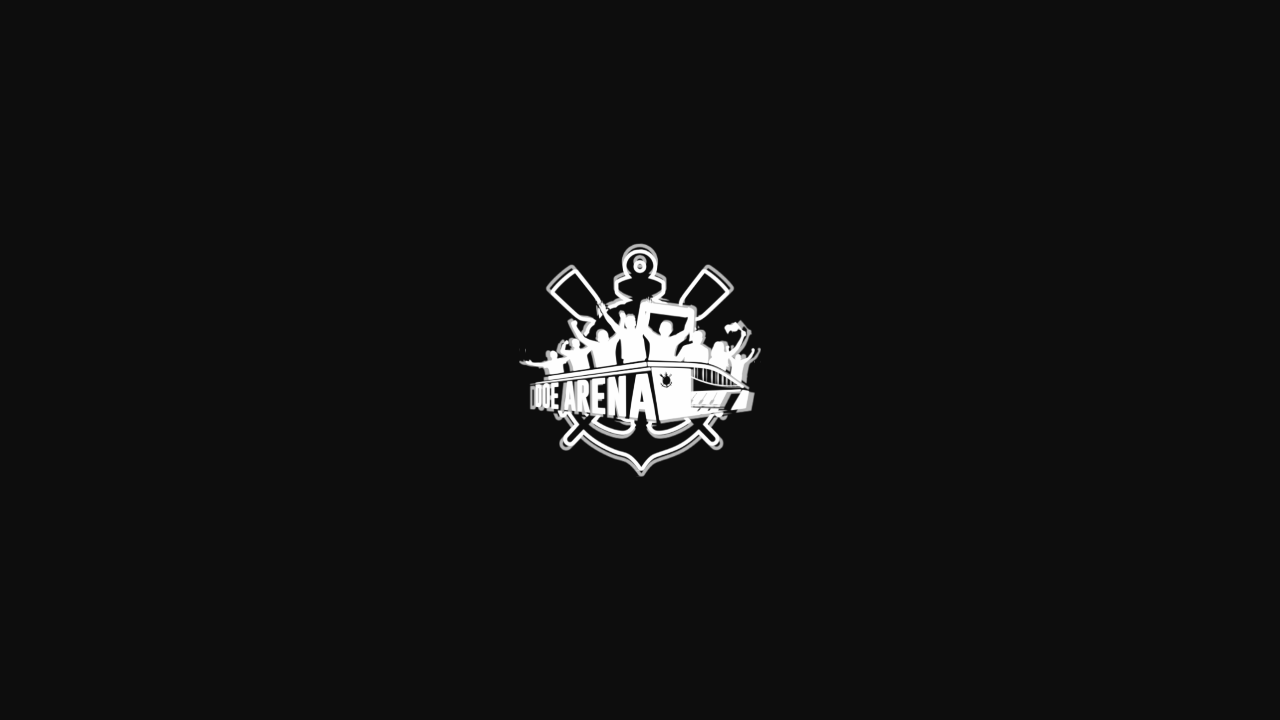

Clicked on state CE to display donation information at (529, 201) on [state='CE']
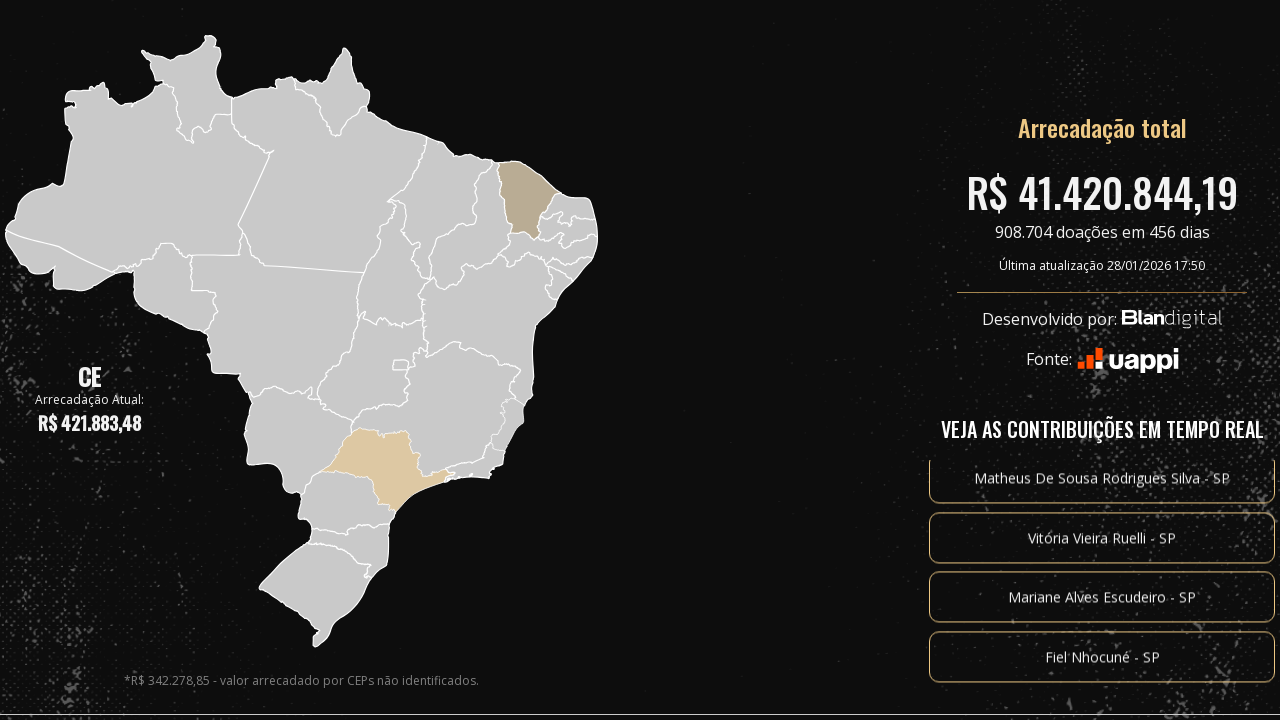

Donation information for state CE loaded and became visible
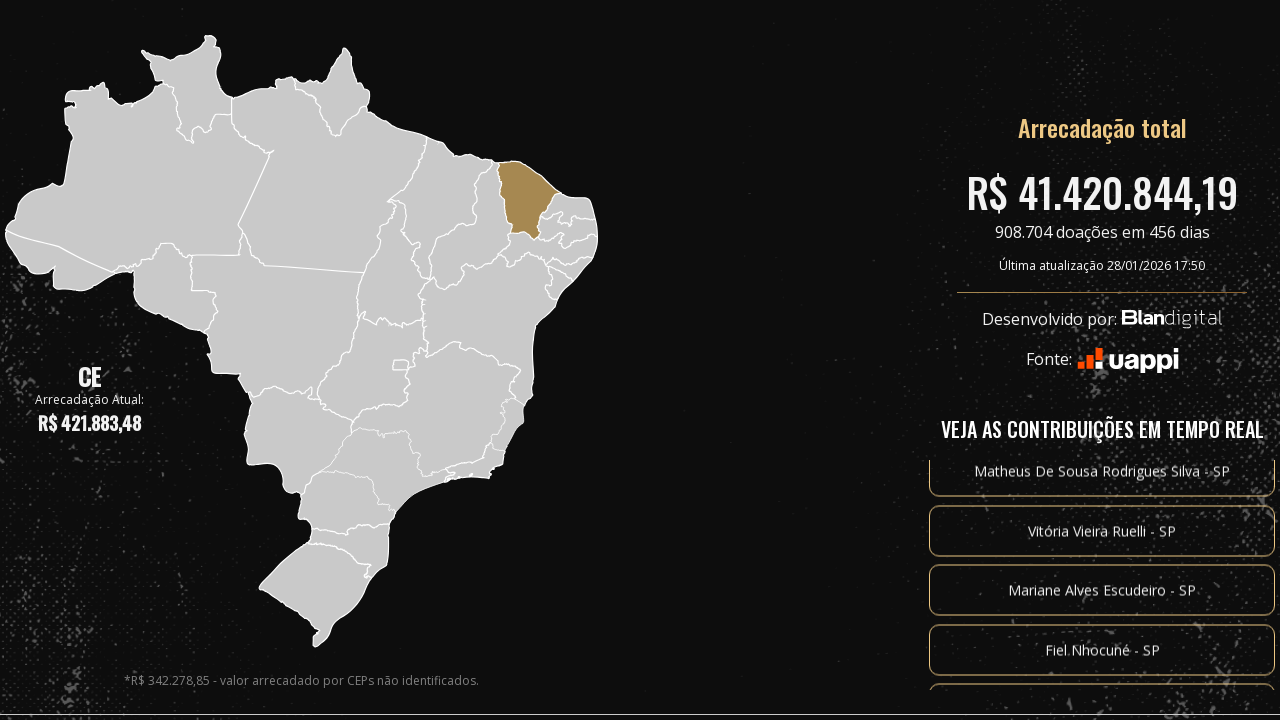

Waited 1 second before processing next state
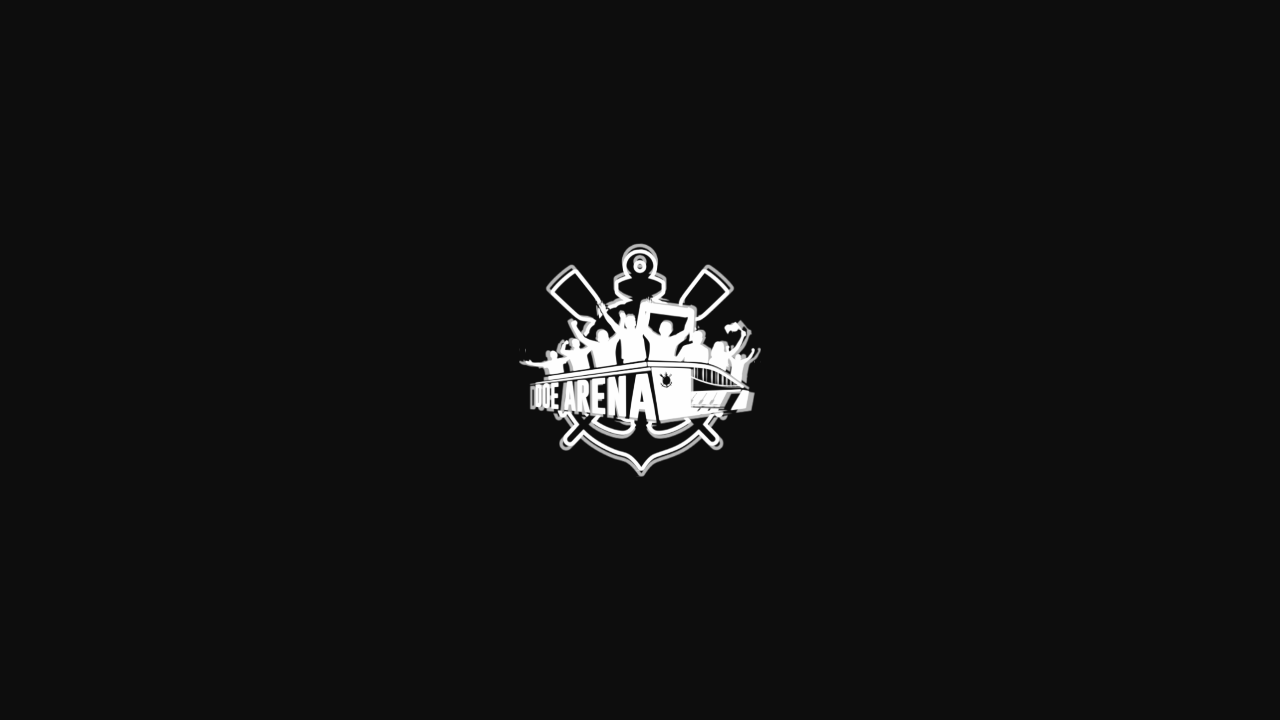

Clicked on state DF to display donation information at (401, 365) on [state='DF']
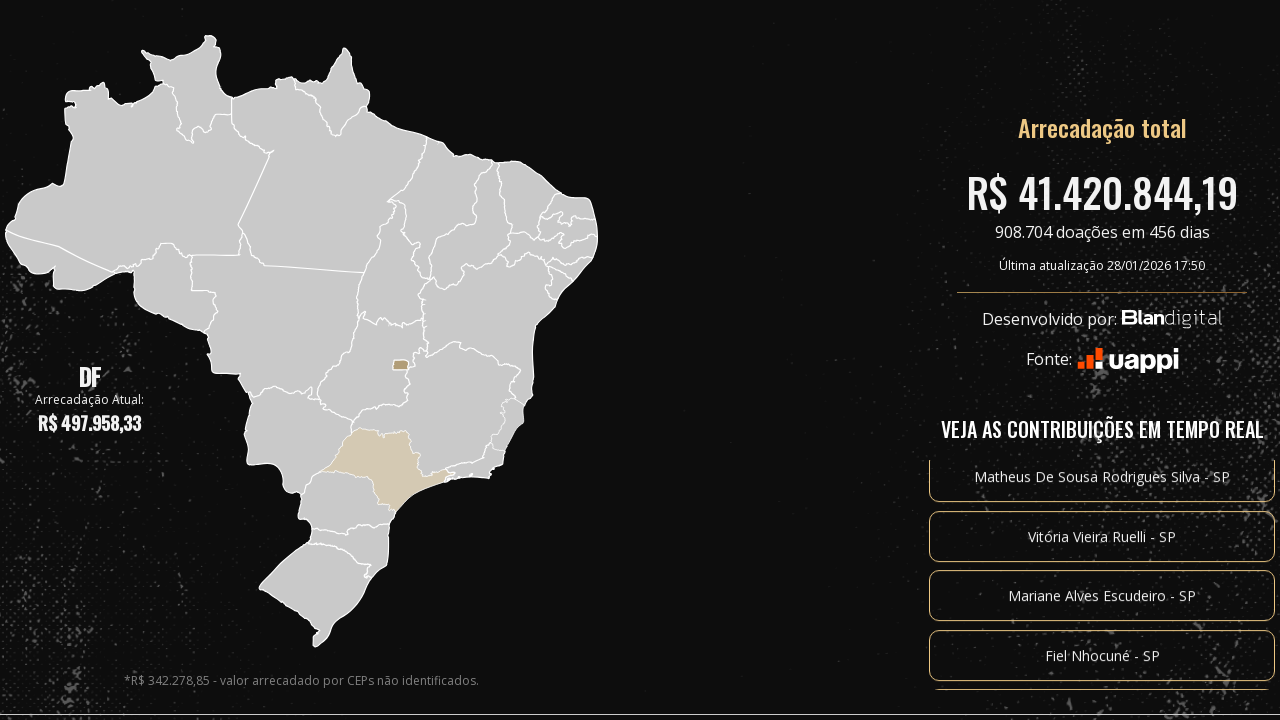

Donation information for state DF loaded and became visible
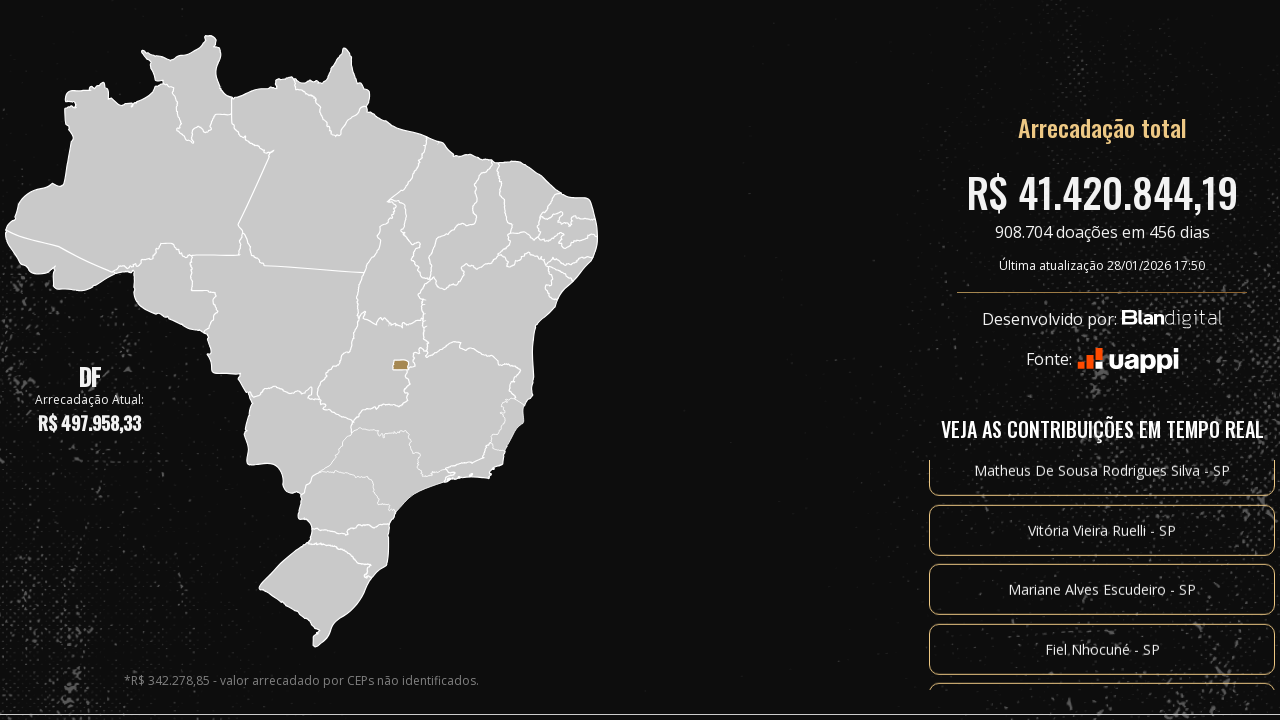

Waited 1 second before processing next state
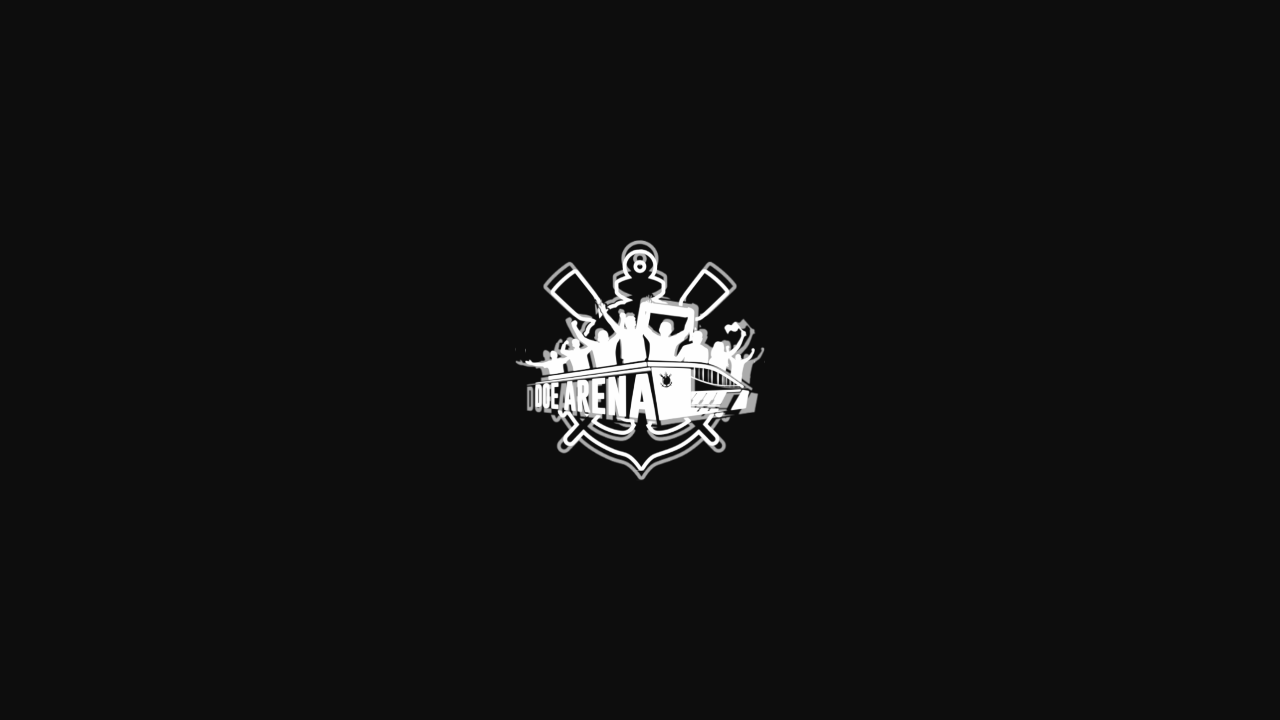

Clicked on state ES to display donation information at (507, 425) on [state='ES']
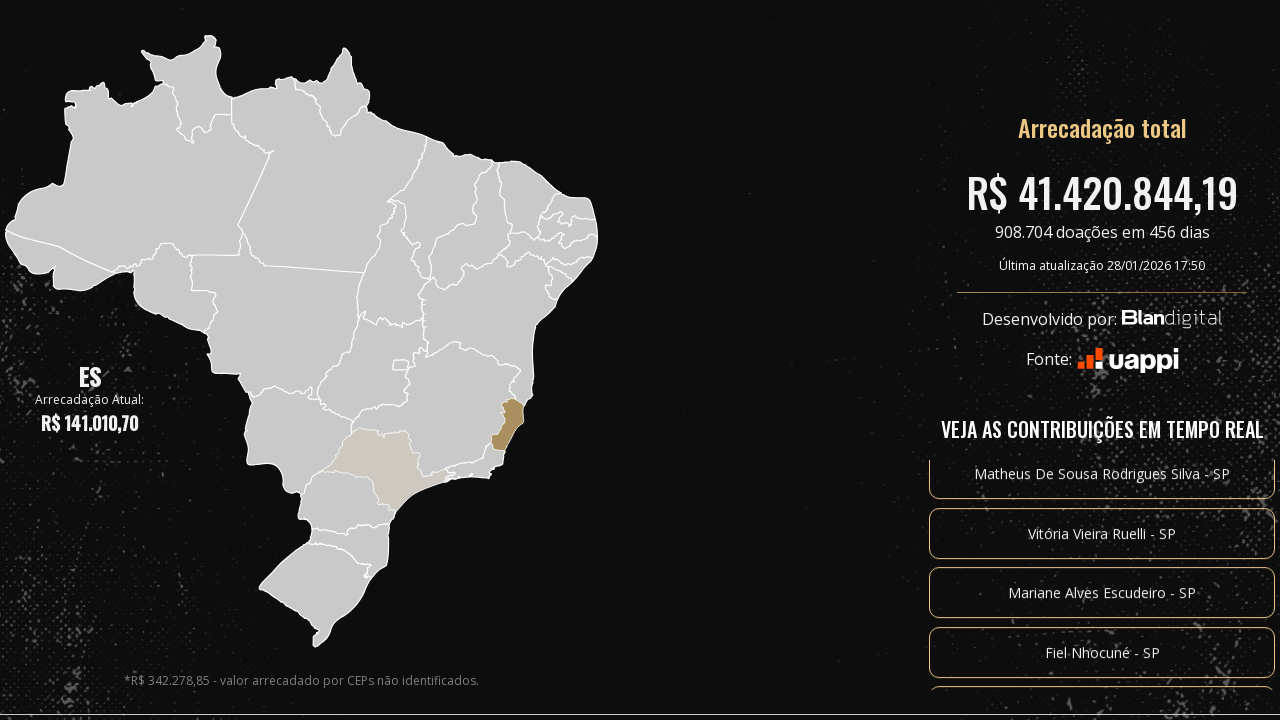

Donation information for state ES loaded and became visible
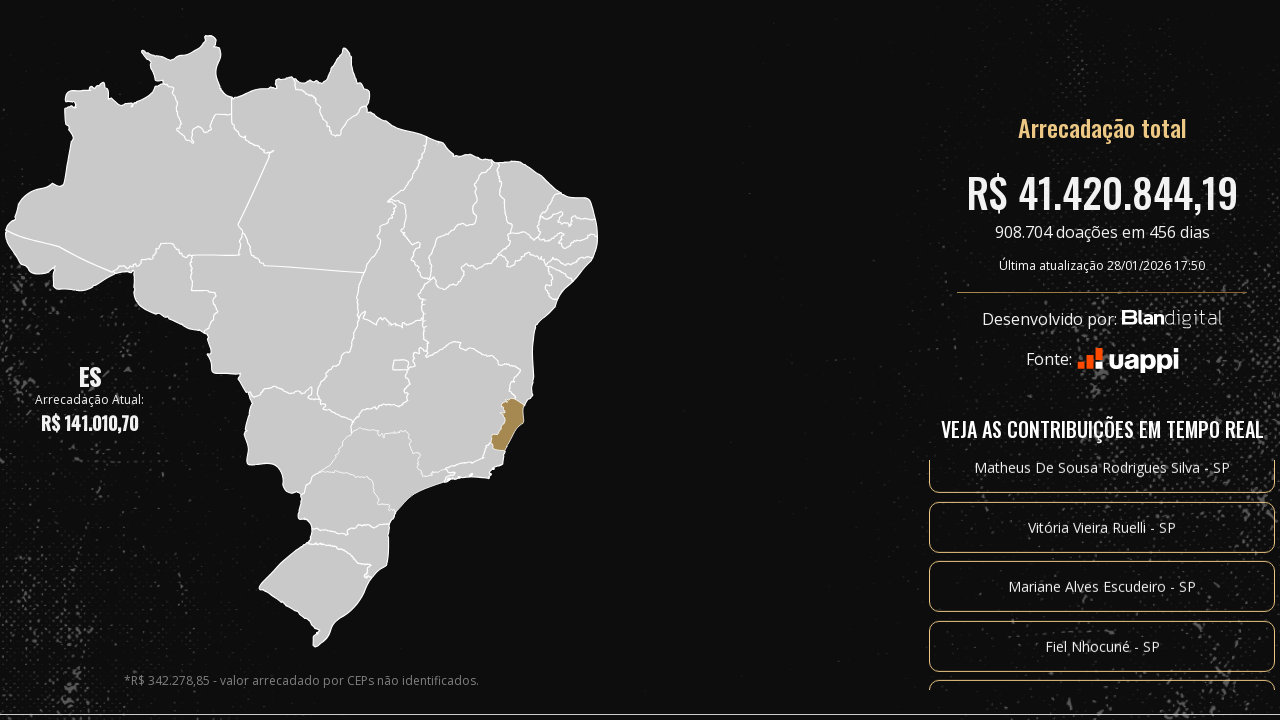

Waited 1 second before processing next state
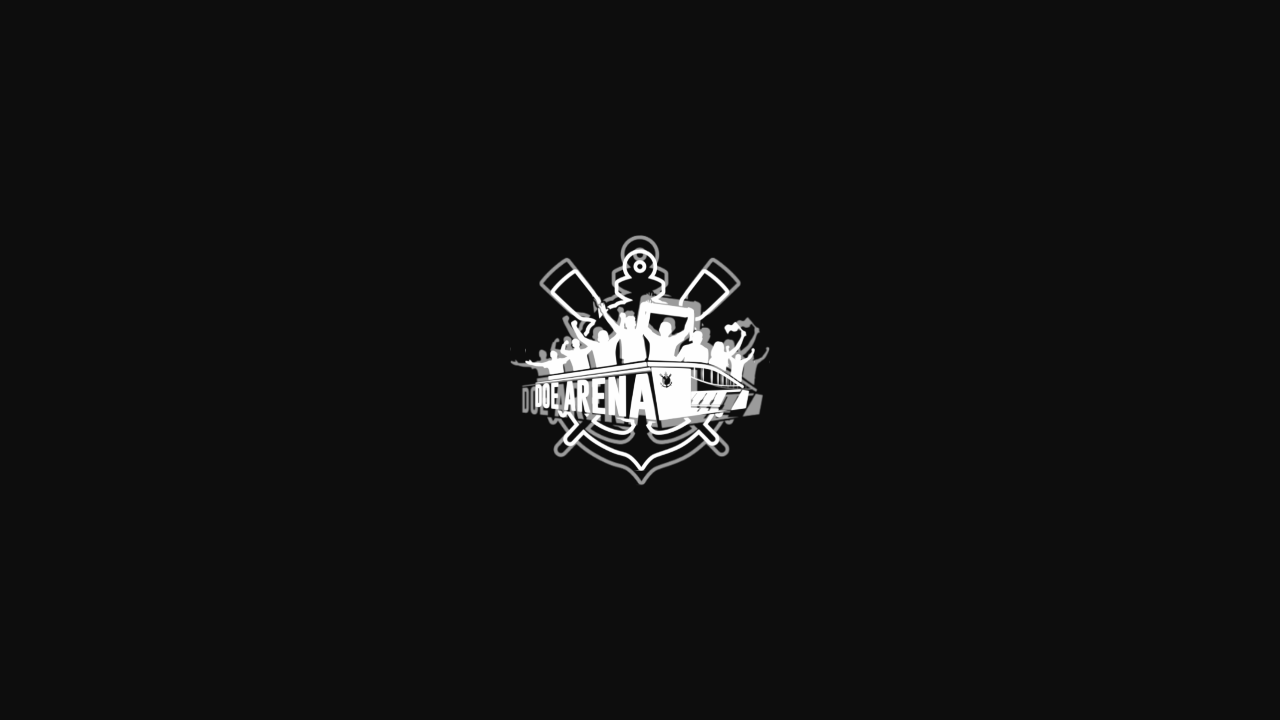

Clicked on state GO to display donation information at (374, 367) on [state='GO']
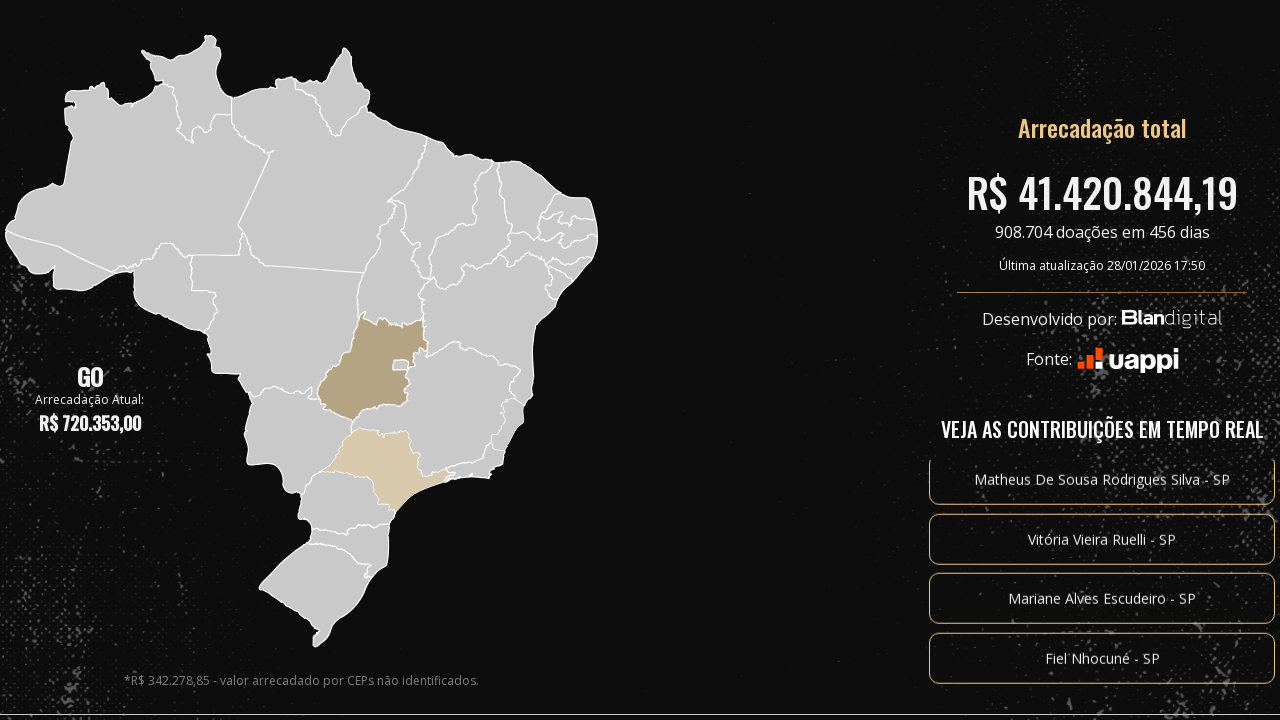

Donation information for state GO loaded and became visible
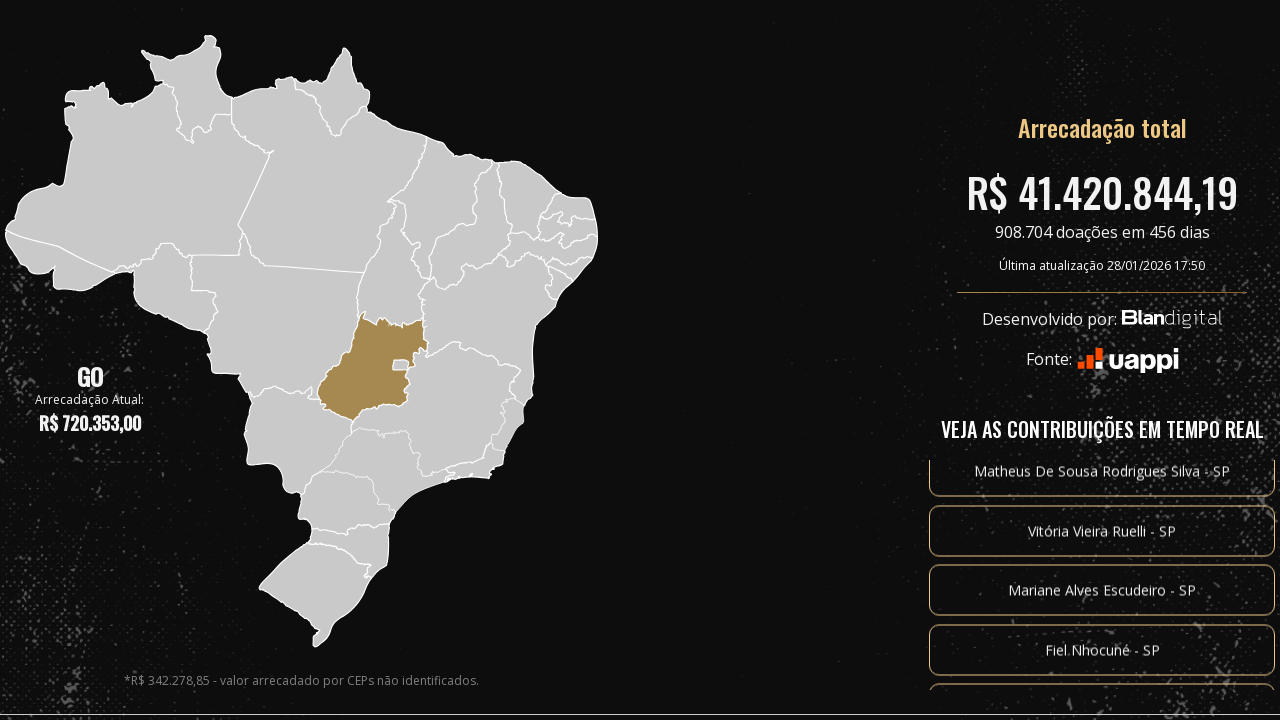

Waited 1 second before processing next state
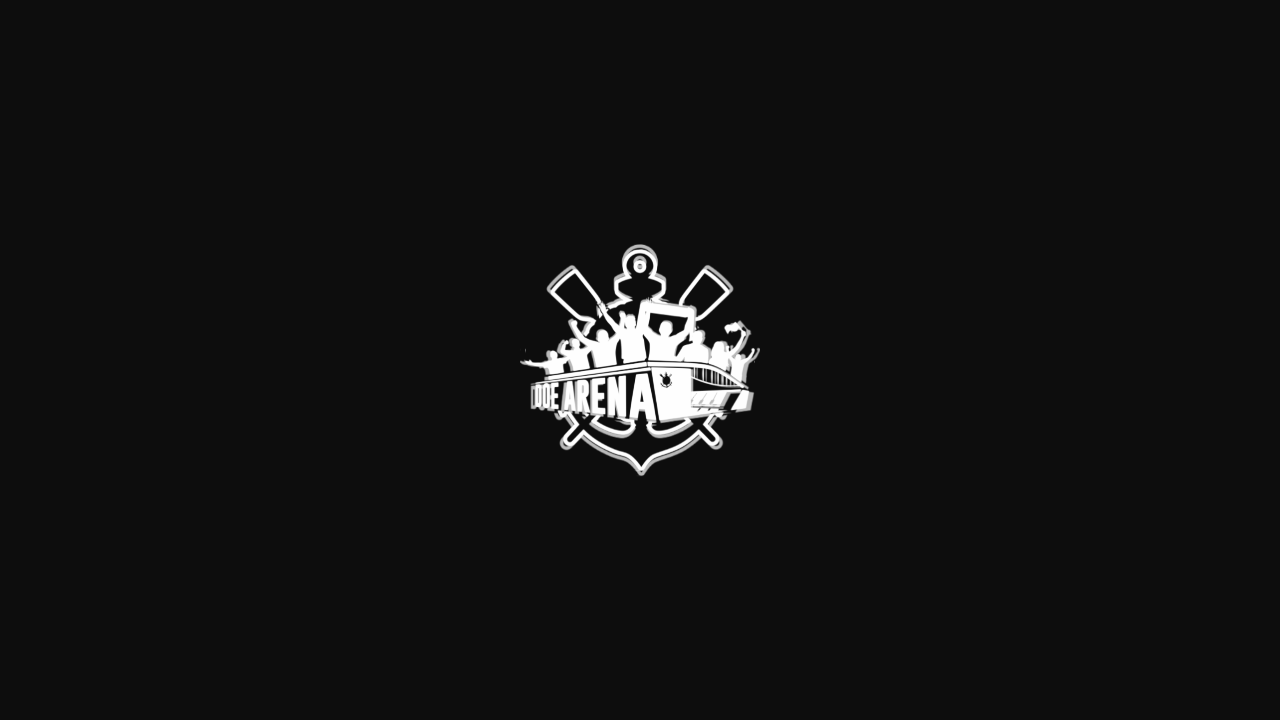

Clicked on state MA to display donation information at (439, 208) on [state='MA']
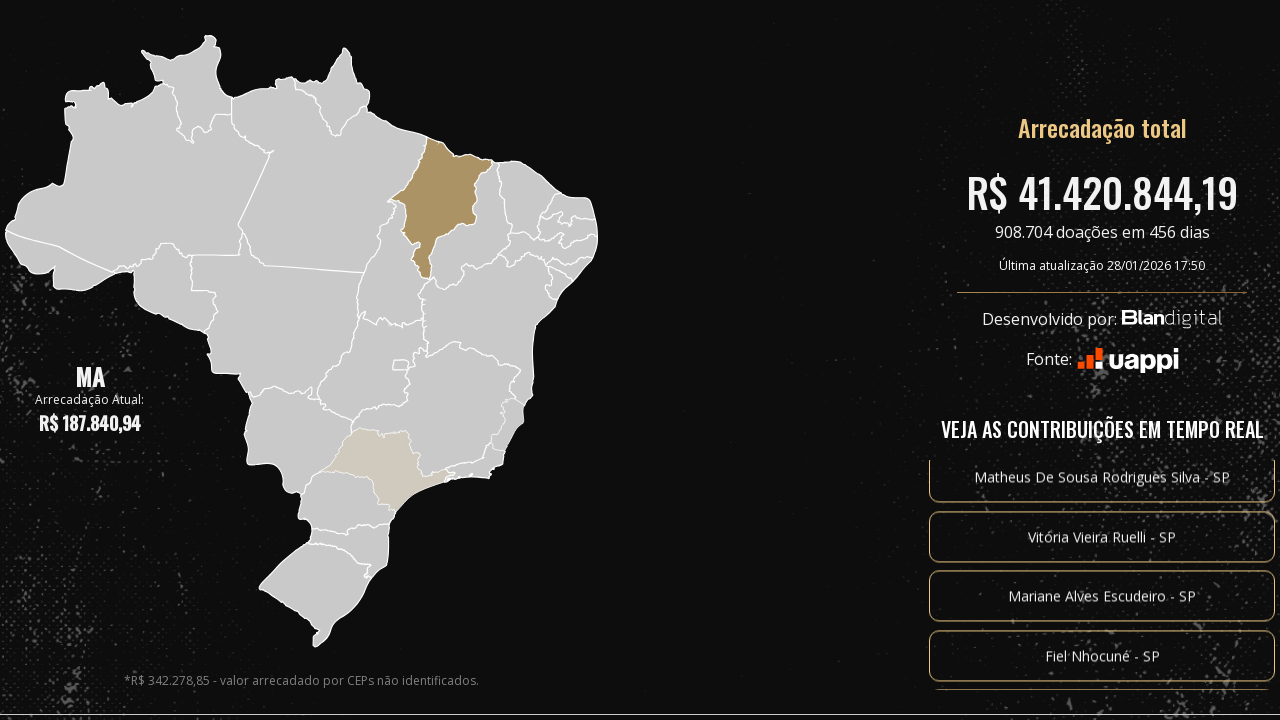

Donation information for state MA loaded and became visible
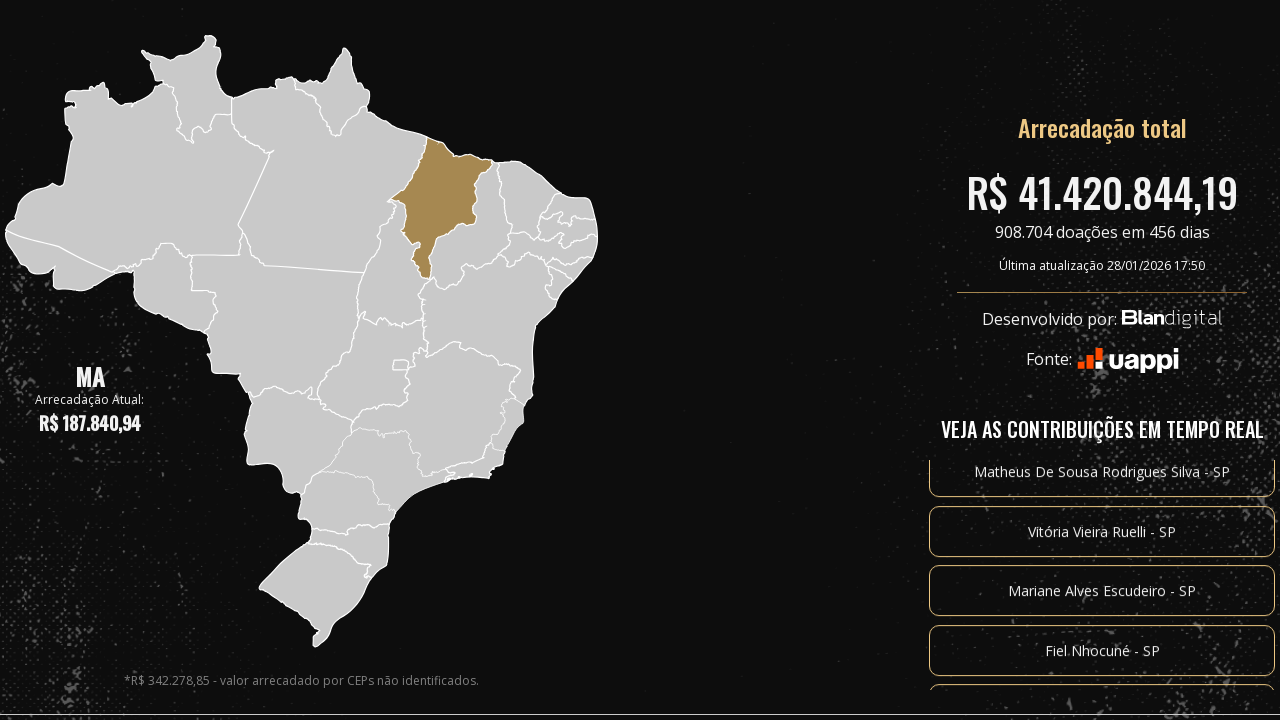

Waited 1 second before processing next state
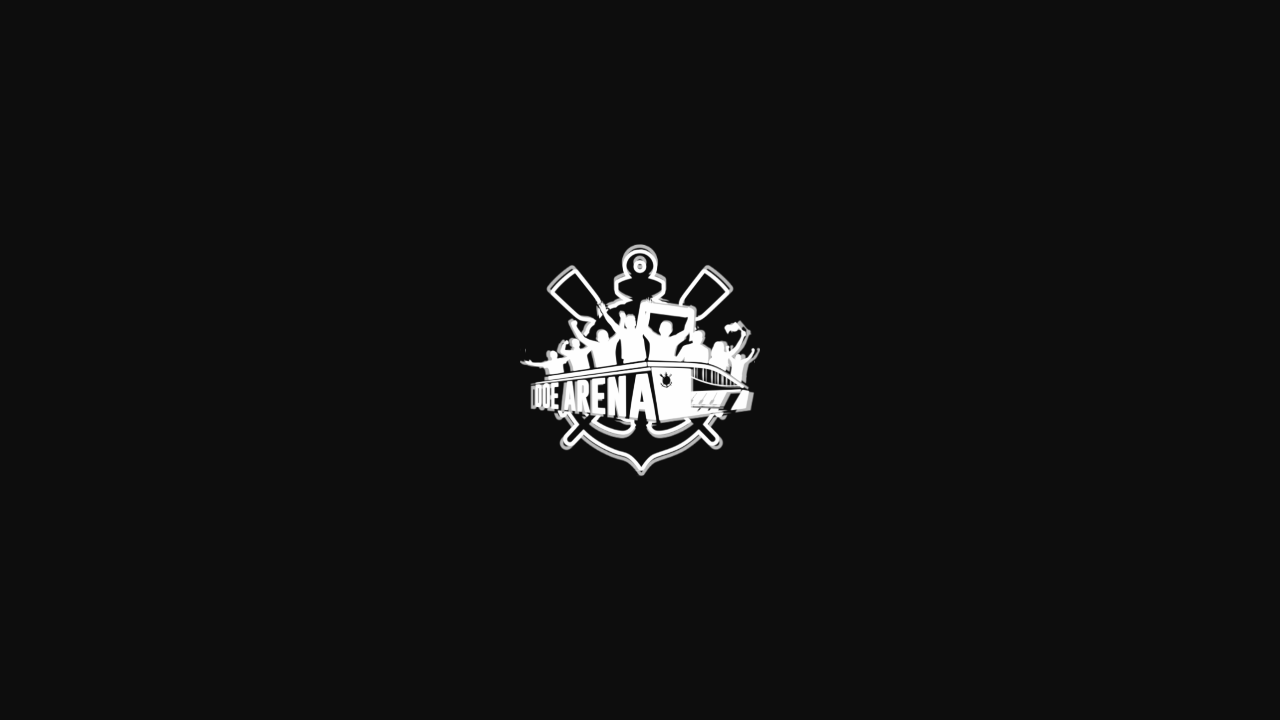

Clicked on state MT to display donation information at (277, 317) on [state='MT']
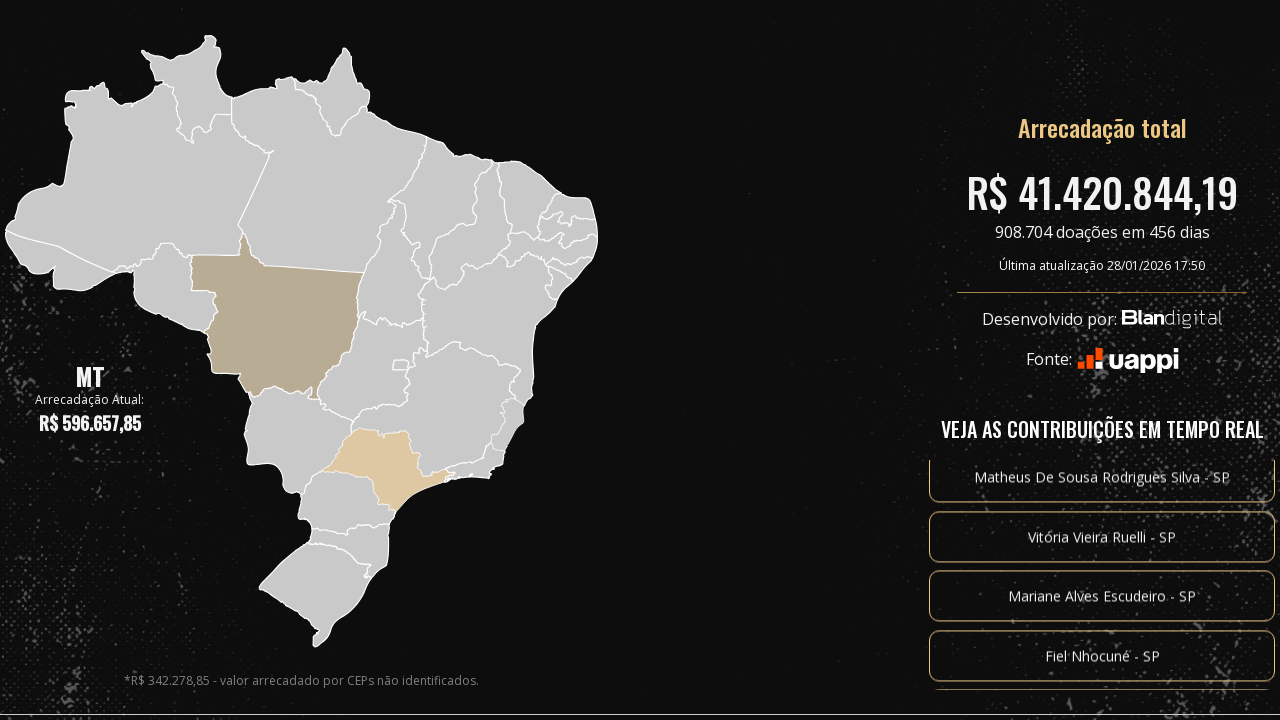

Donation information for state MT loaded and became visible
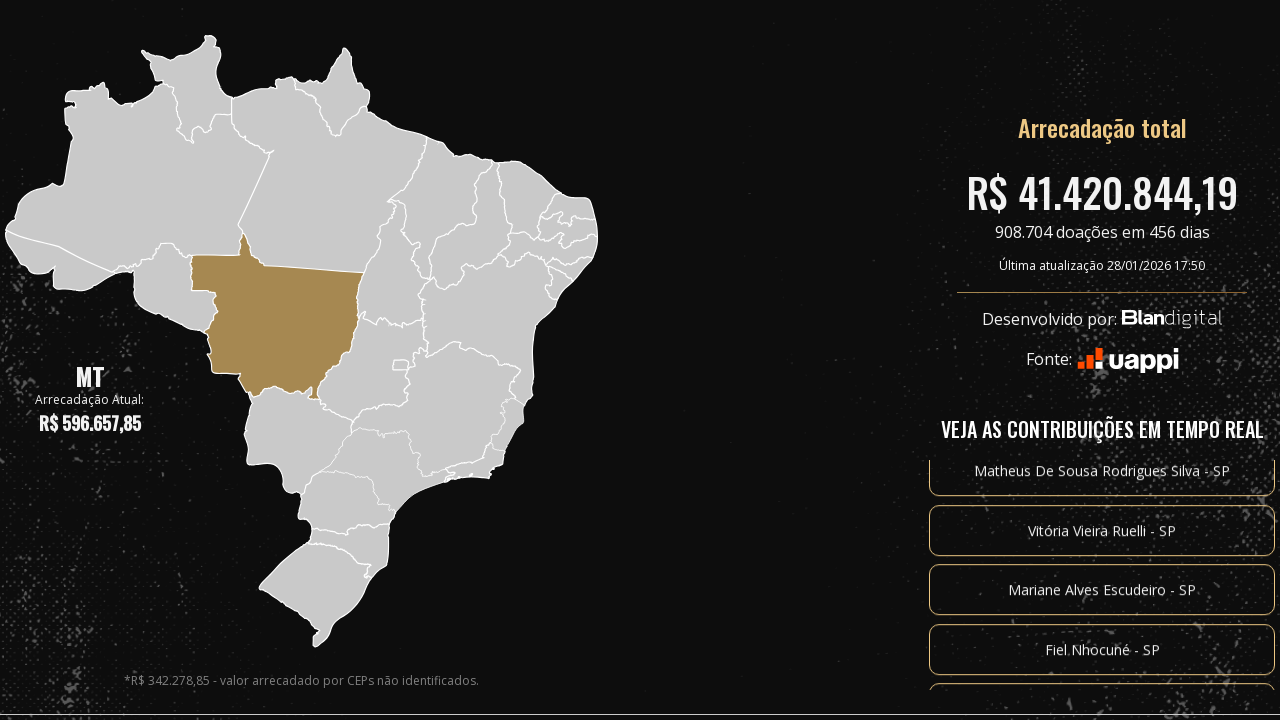

Waited 1 second before processing next state
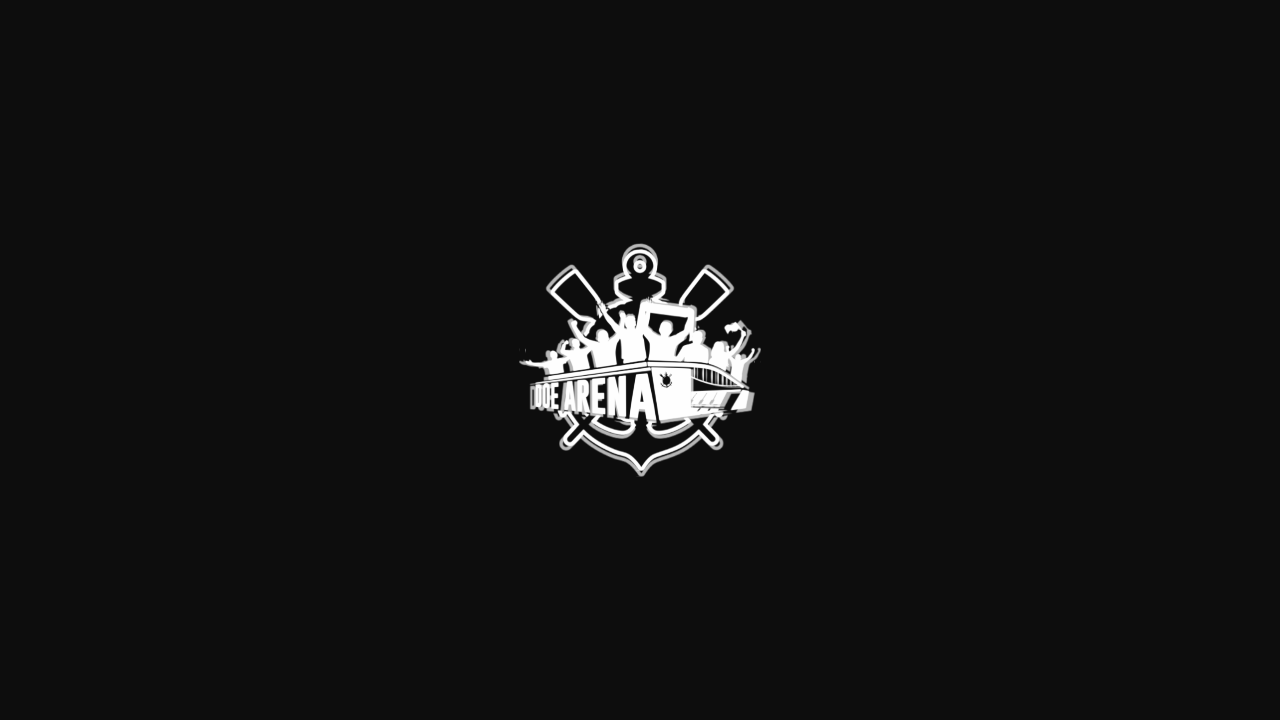

Clicked on state MS to display donation information at (299, 441) on [state='MS']
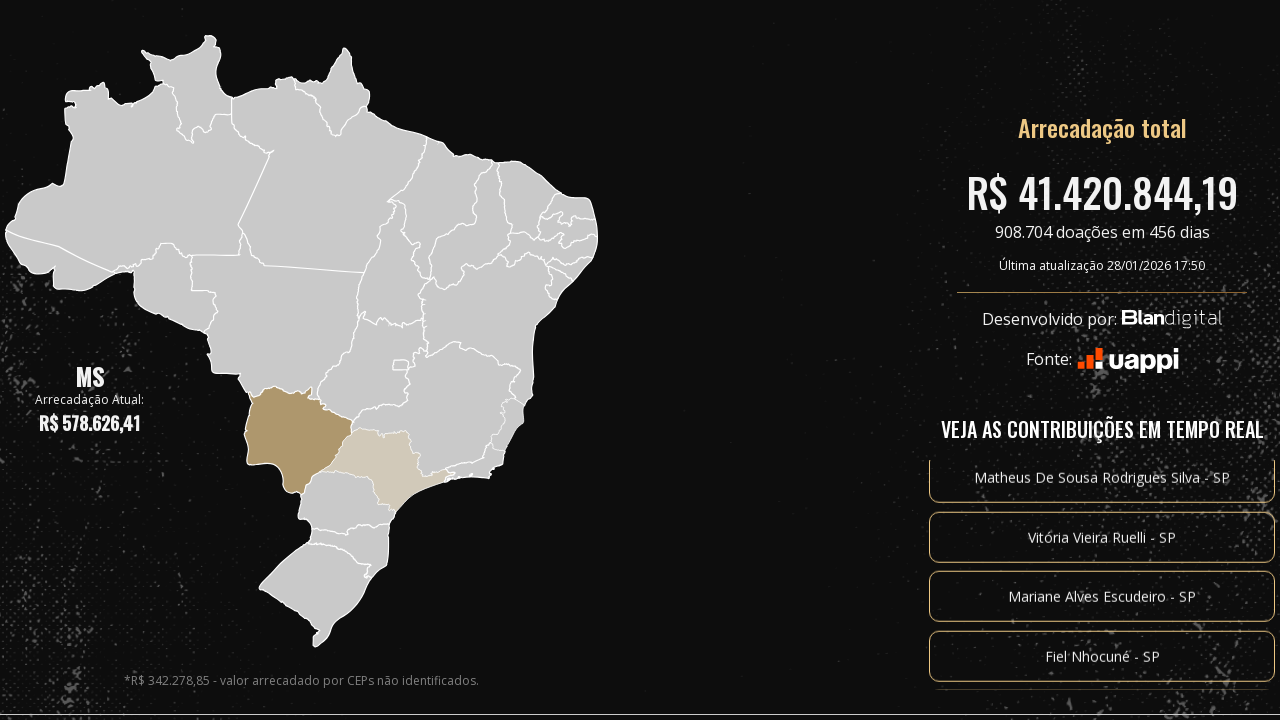

Donation information for state MS loaded and became visible
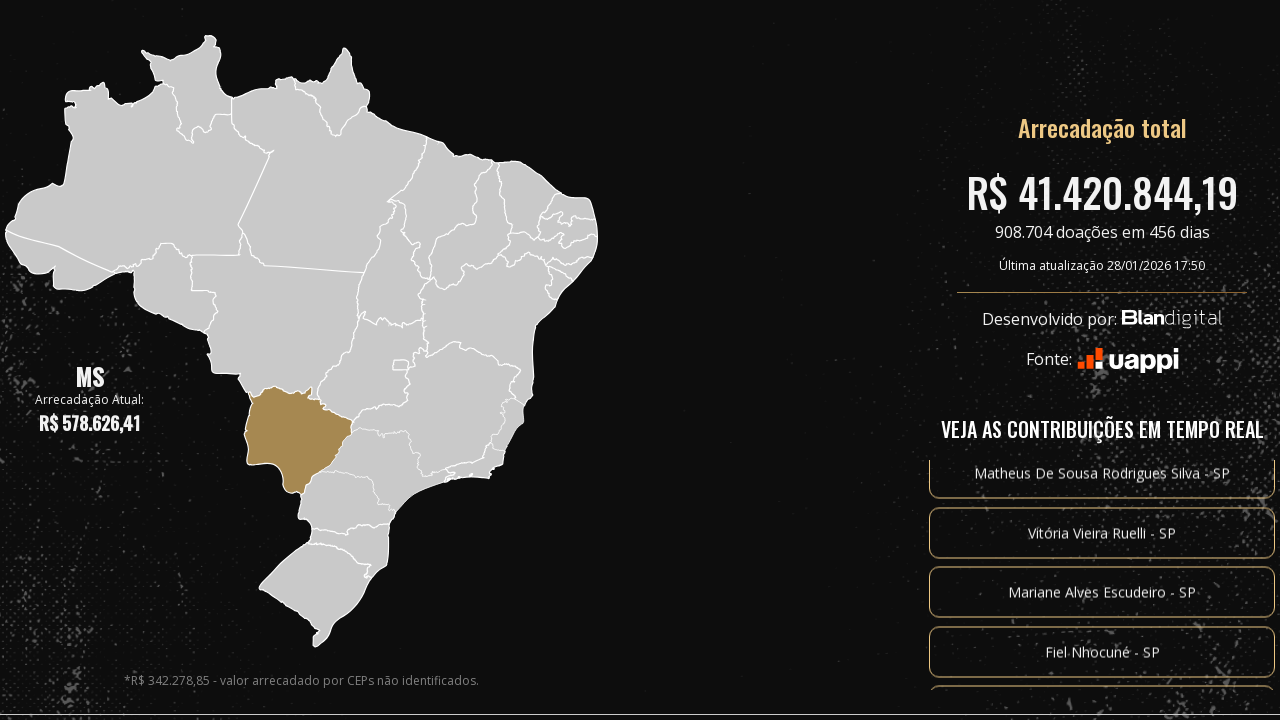

Waited 1 second before processing next state
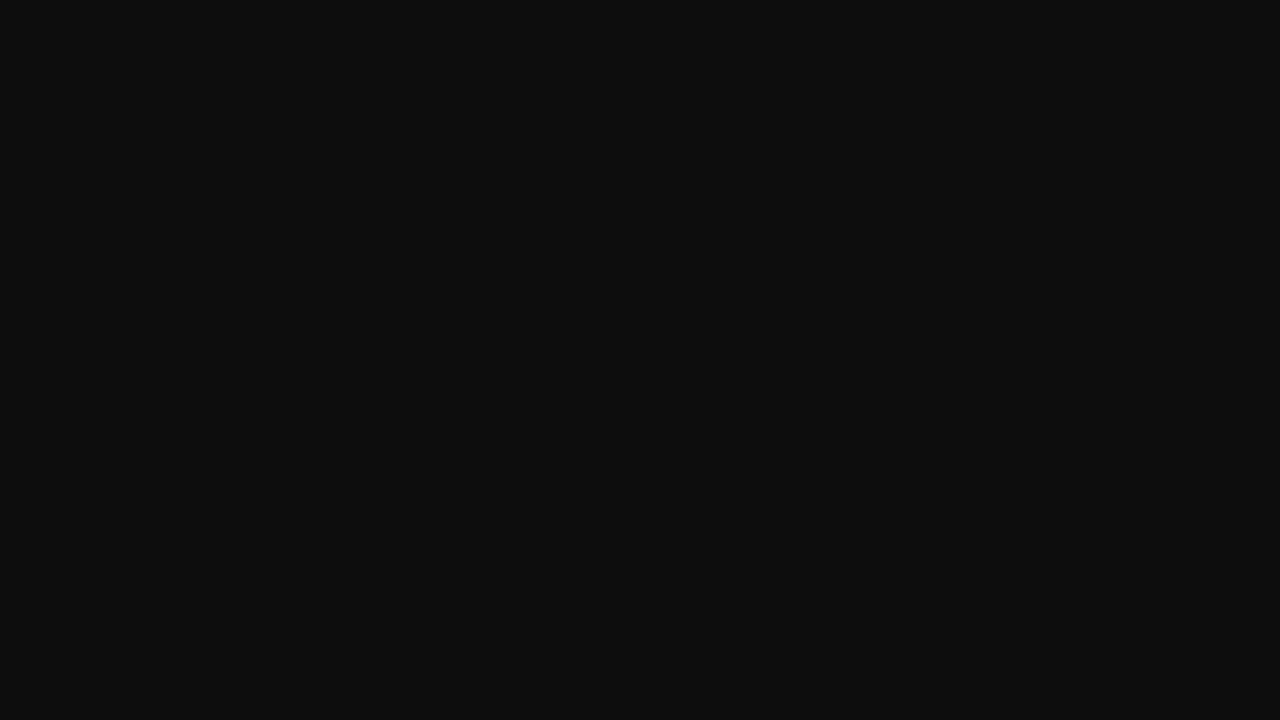

Clicked on state MG to display donation information at (436, 409) on [state='MG']
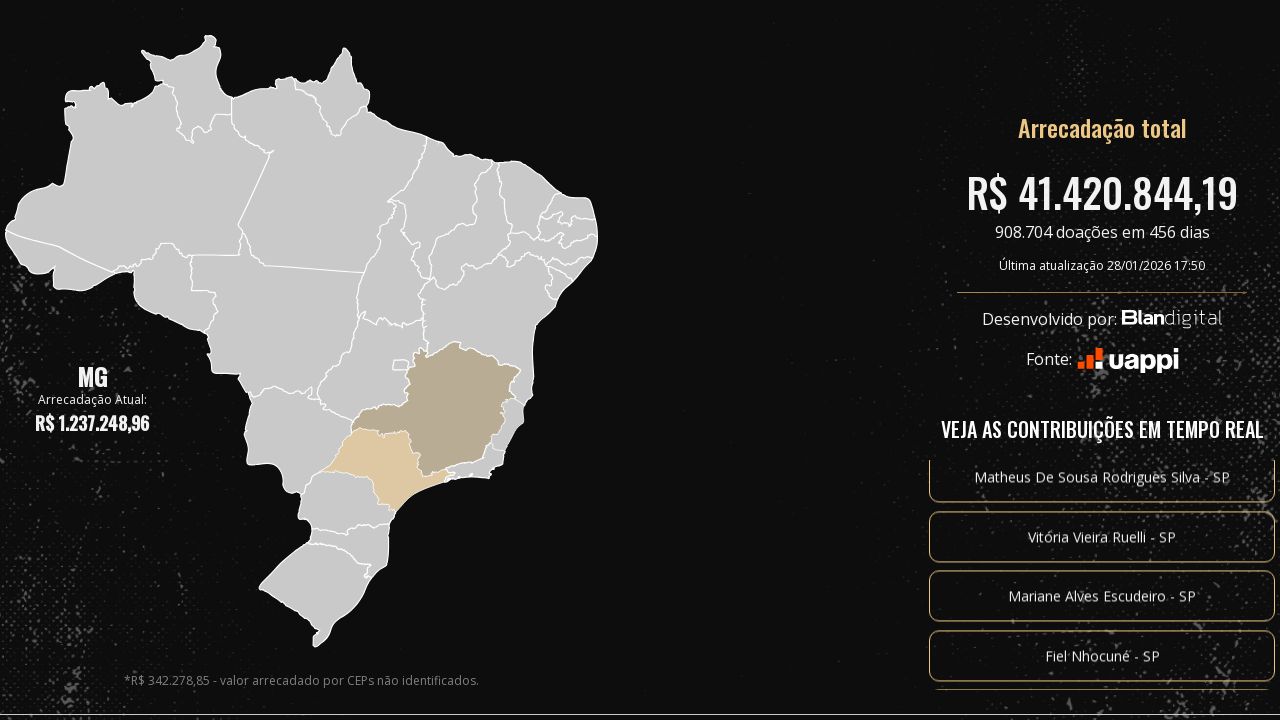

Donation information for state MG loaded and became visible
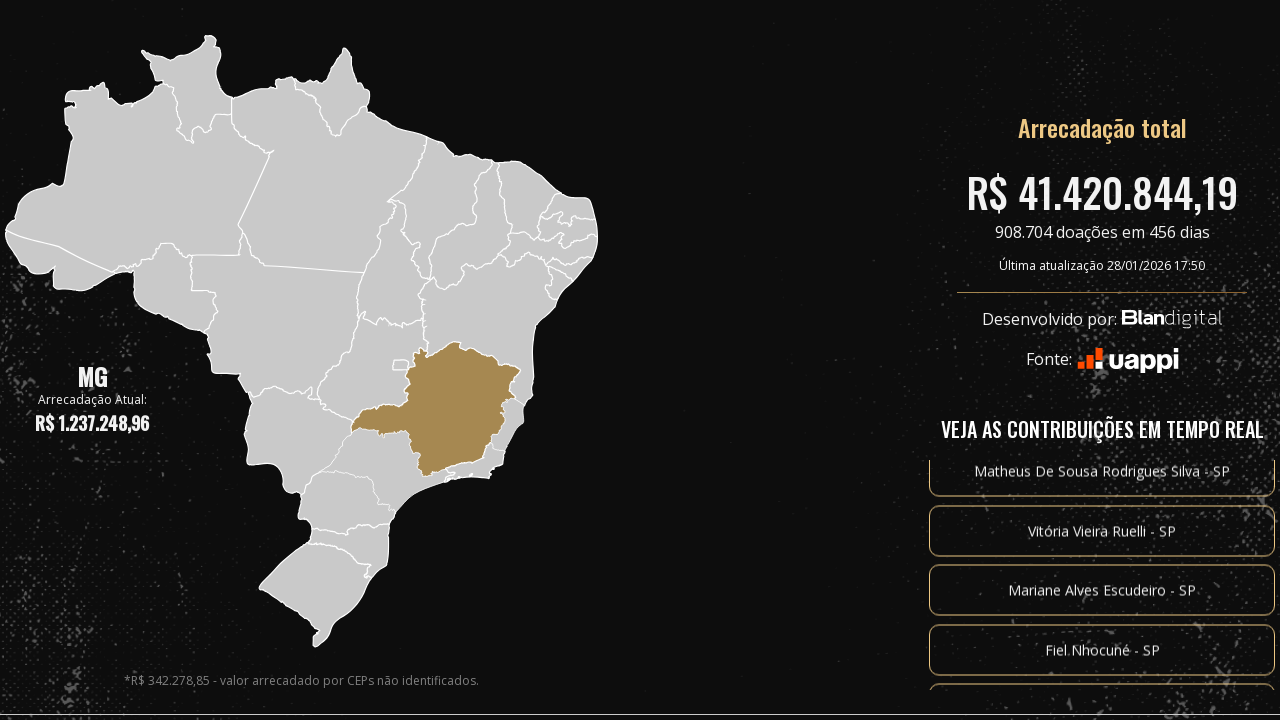

Waited 1 second before processing next state
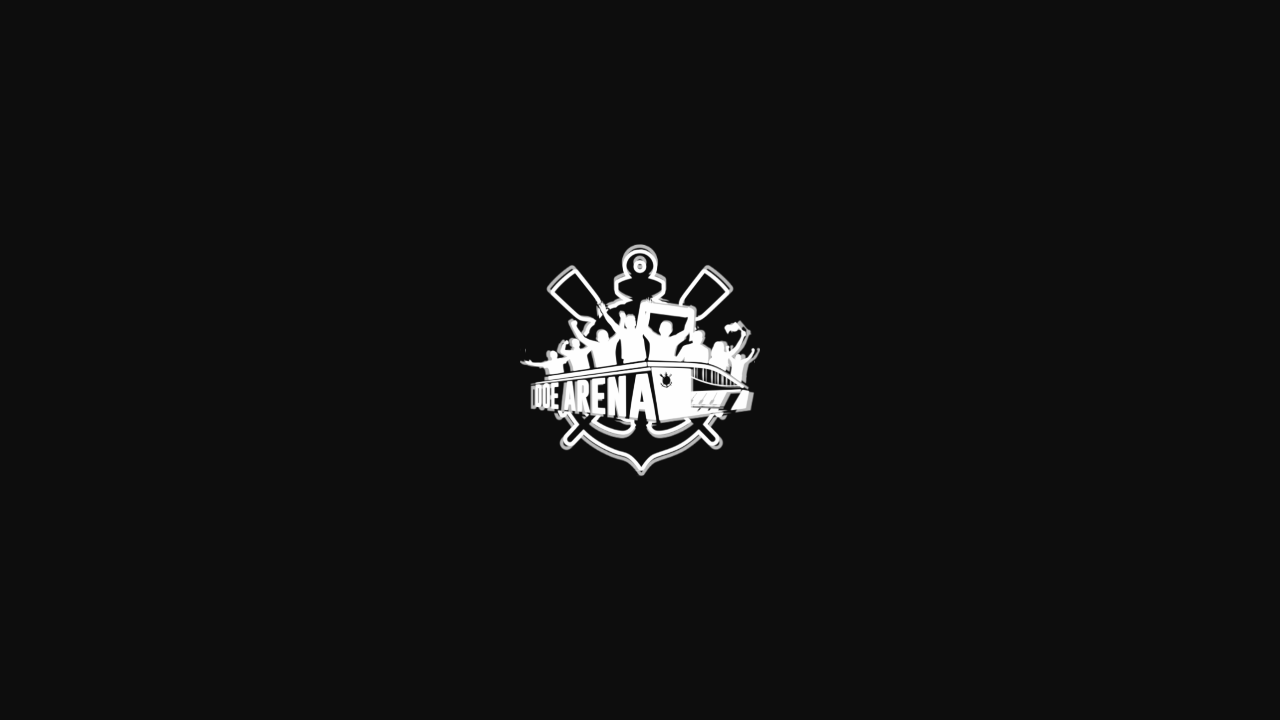

Clicked on state PA to display donation information at (329, 175) on [state='PA']
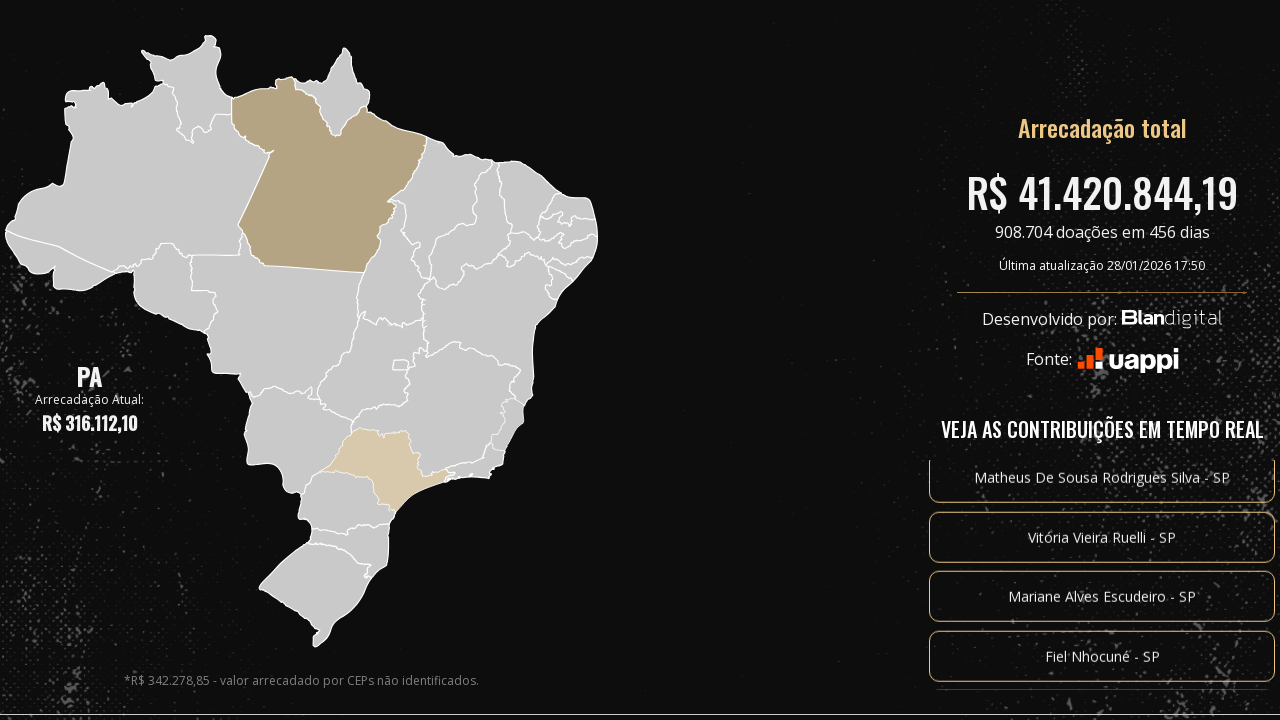

Donation information for state PA loaded and became visible
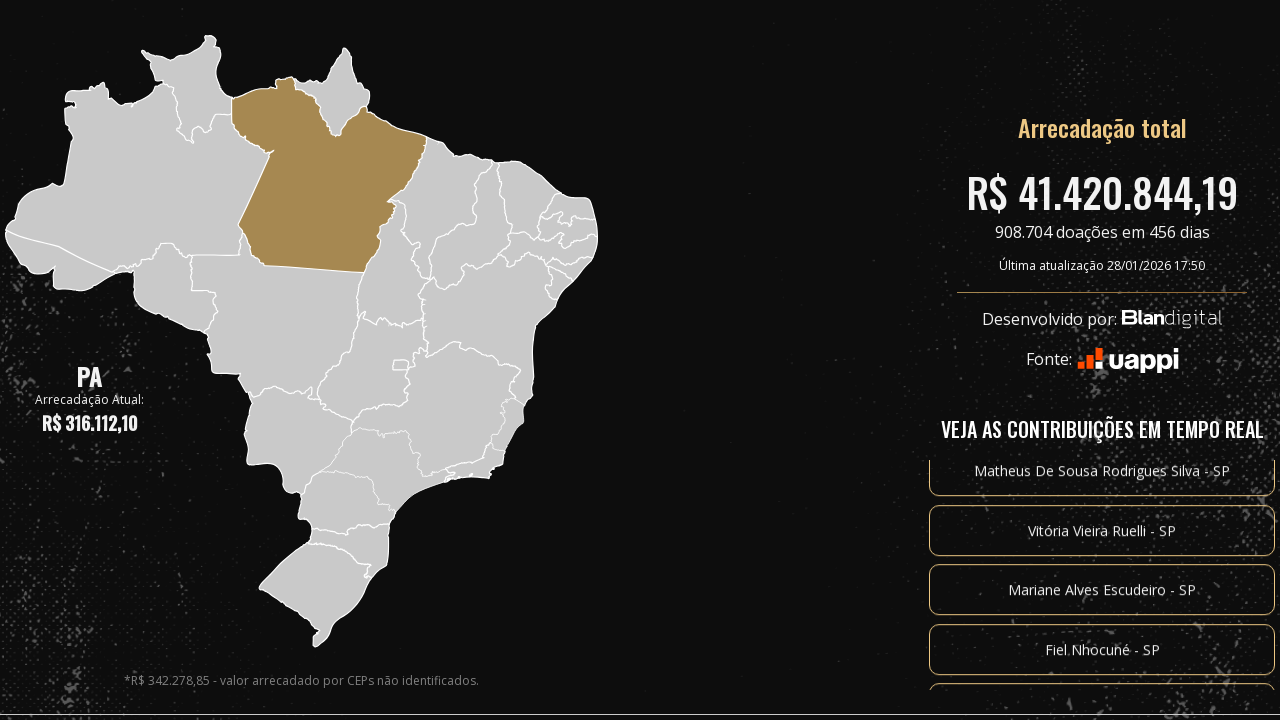

Waited 1 second before processing next state
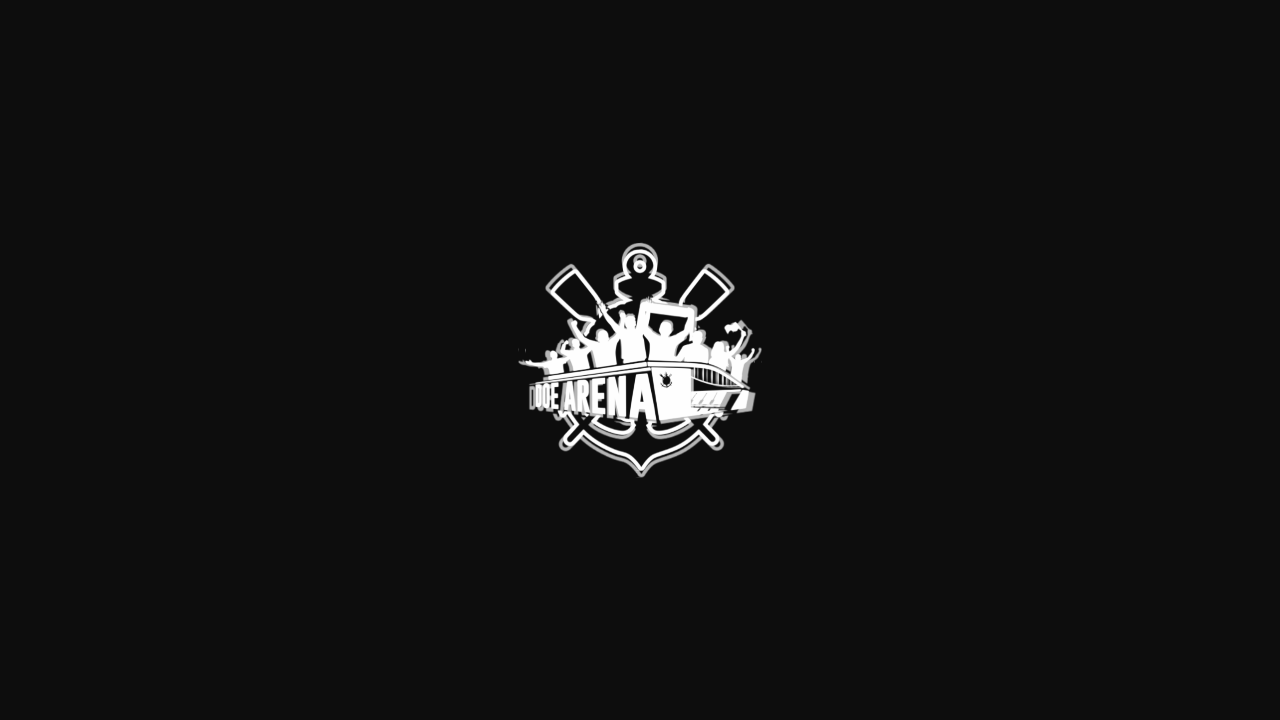

Clicked on state PB to display donation information at (567, 230) on [state='PB']
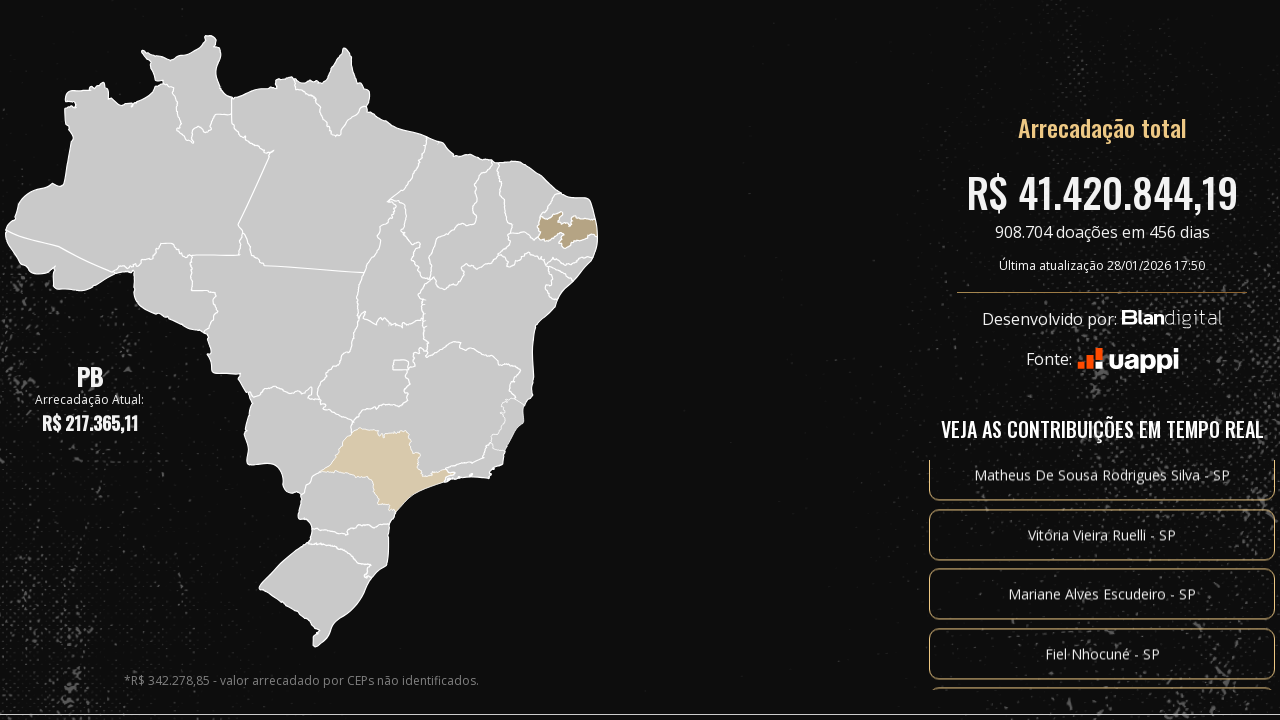

Donation information for state PB loaded and became visible
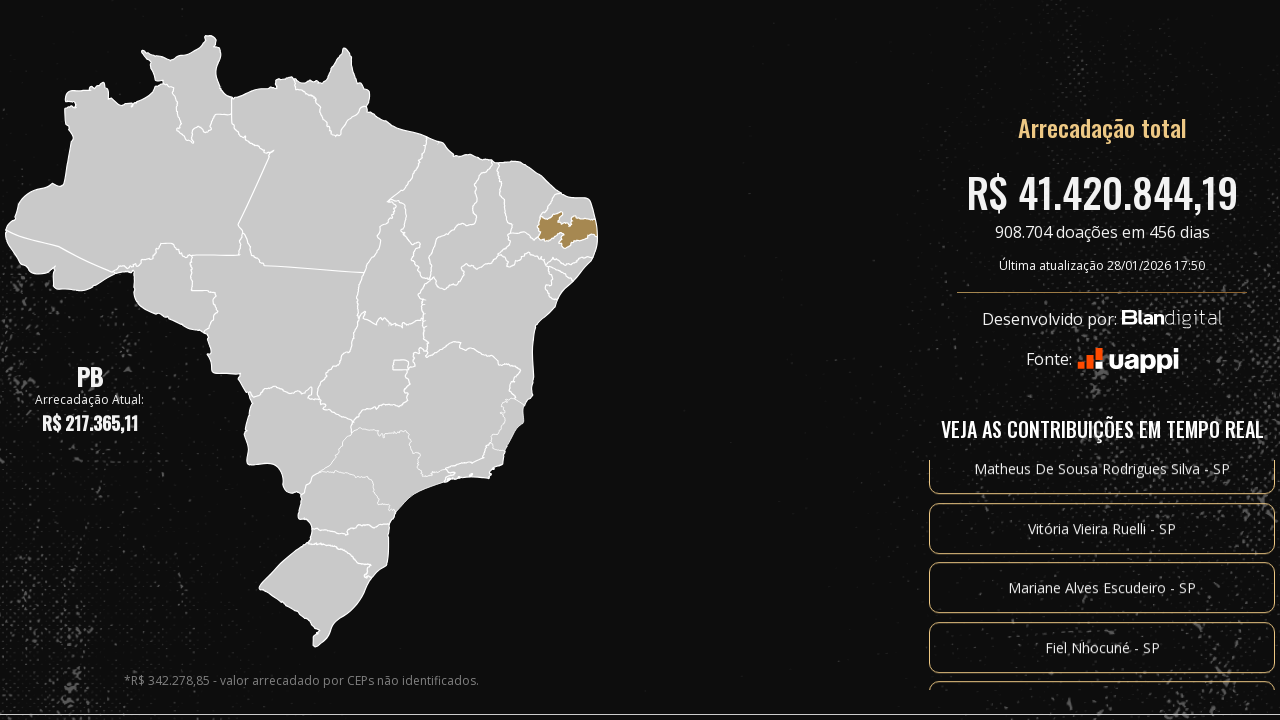

Waited 1 second before processing next state
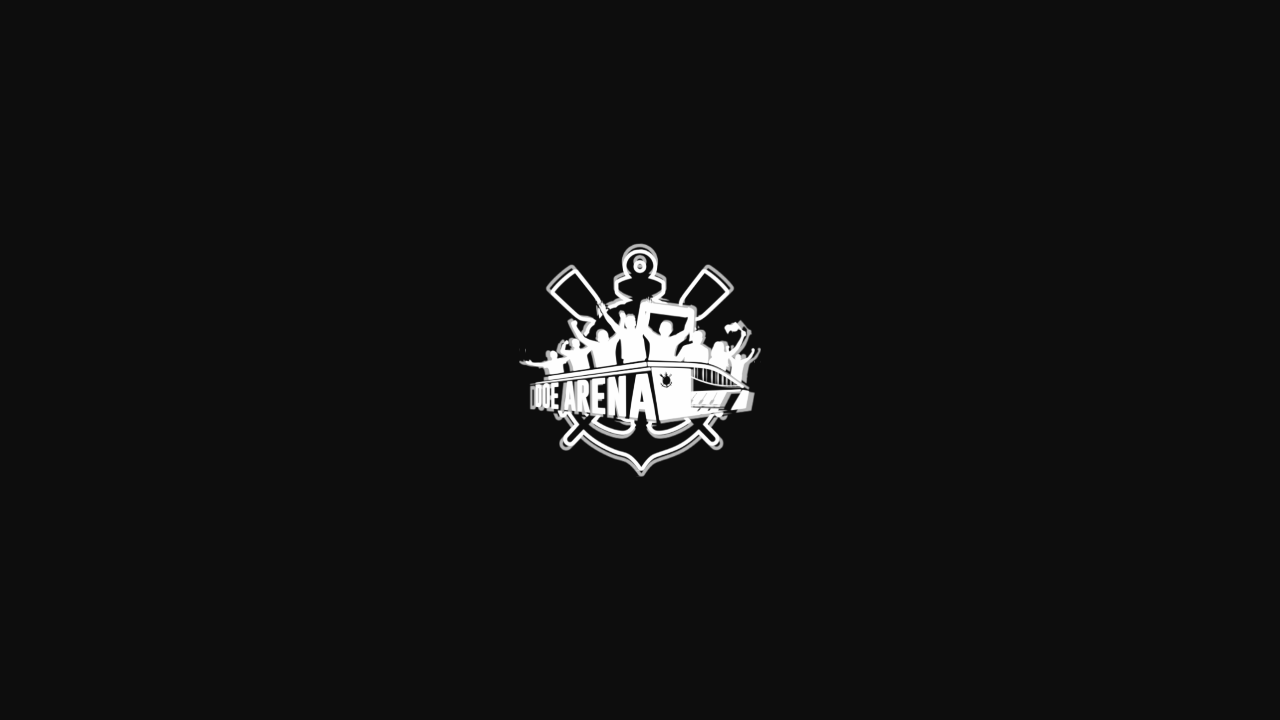

Clicked on state PR to display donation information at (347, 503) on [state='PR']
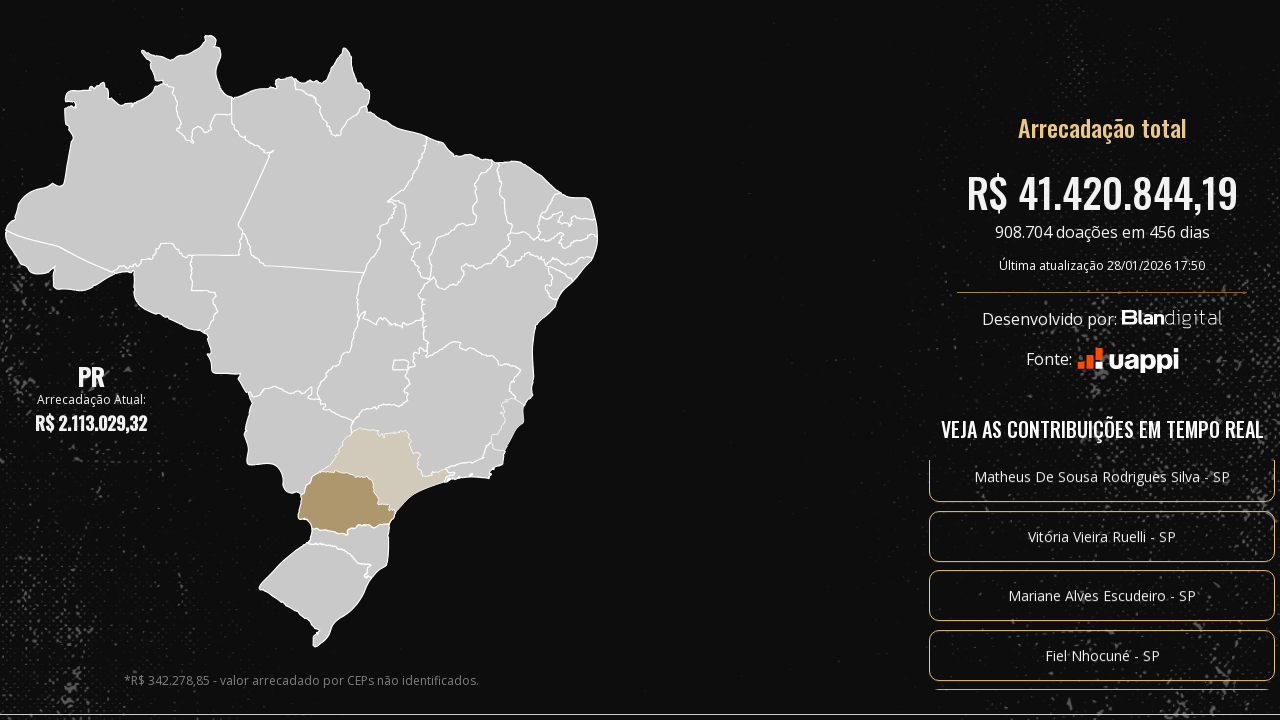

Donation information for state PR loaded and became visible
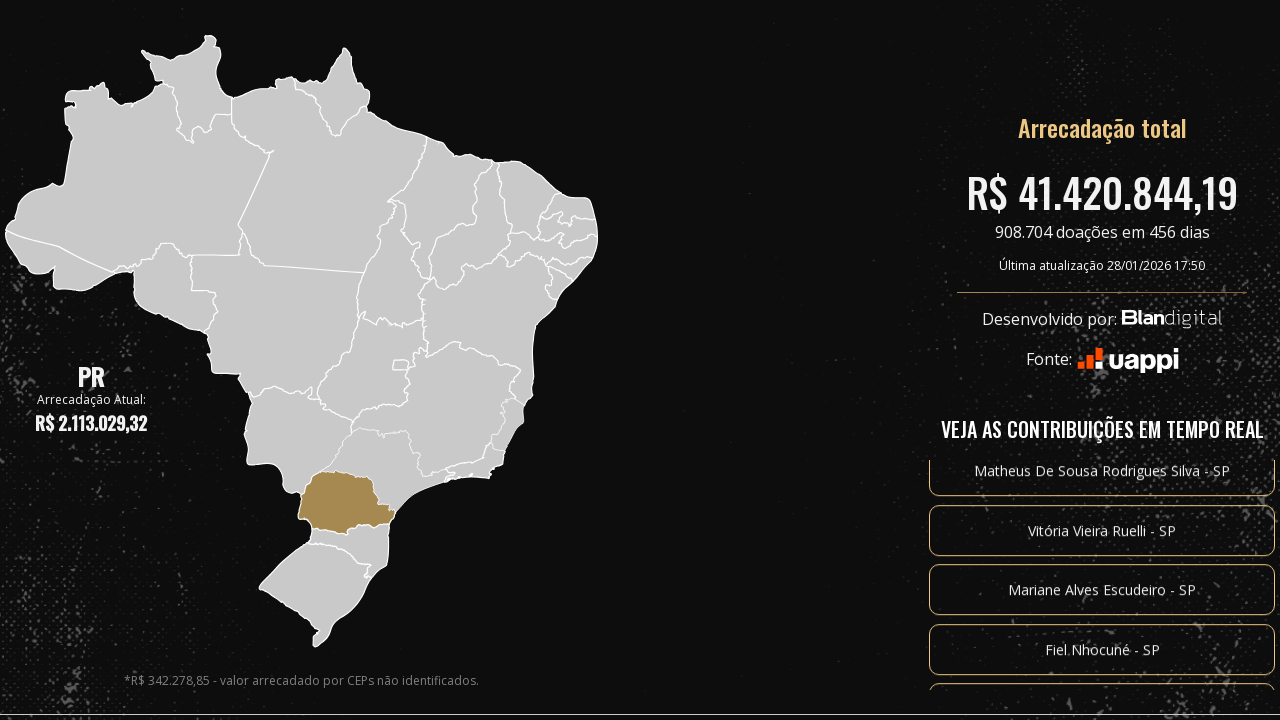

Waited 1 second before processing next state
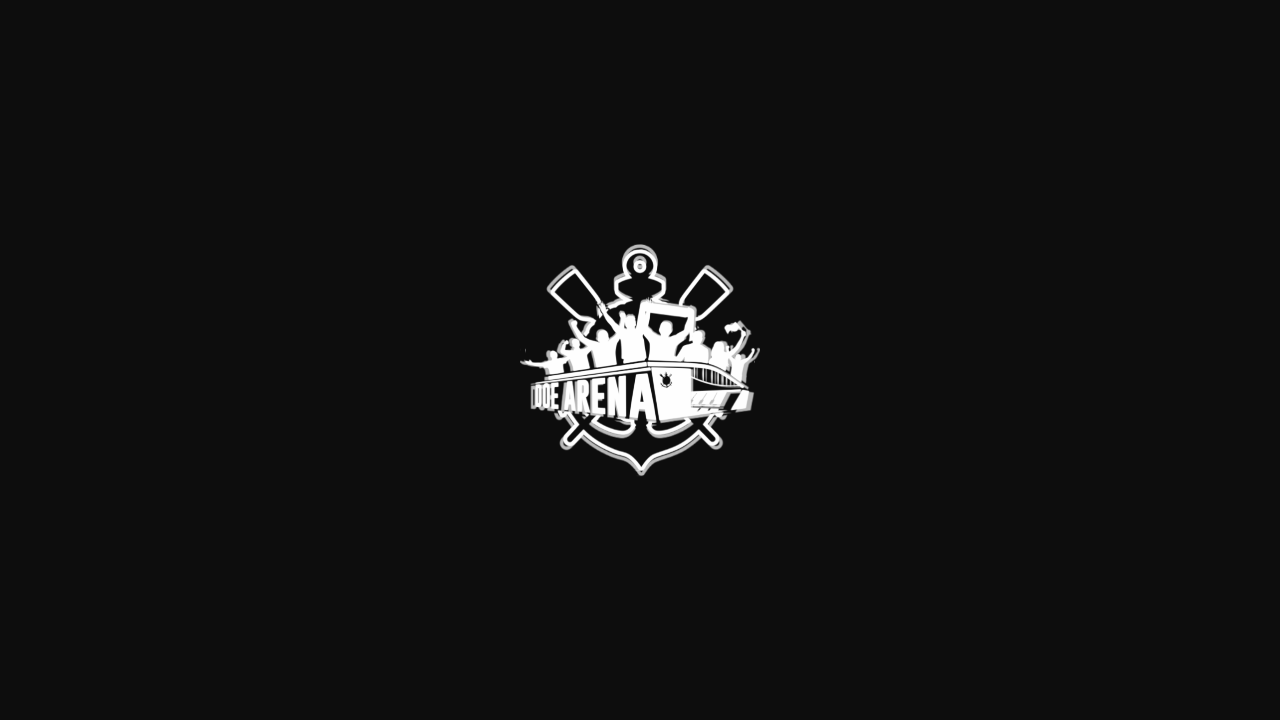

Clicked on state PE to display donation information at (548, 249) on [state='PE']
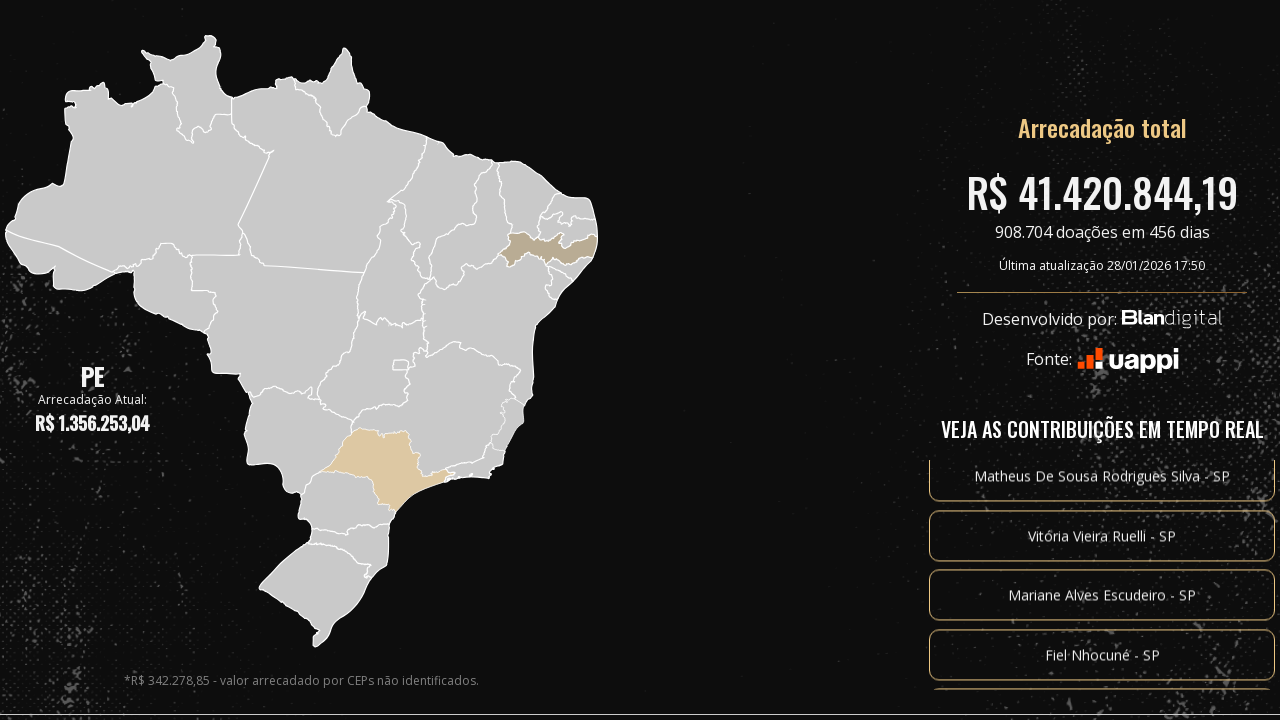

Donation information for state PE loaded and became visible
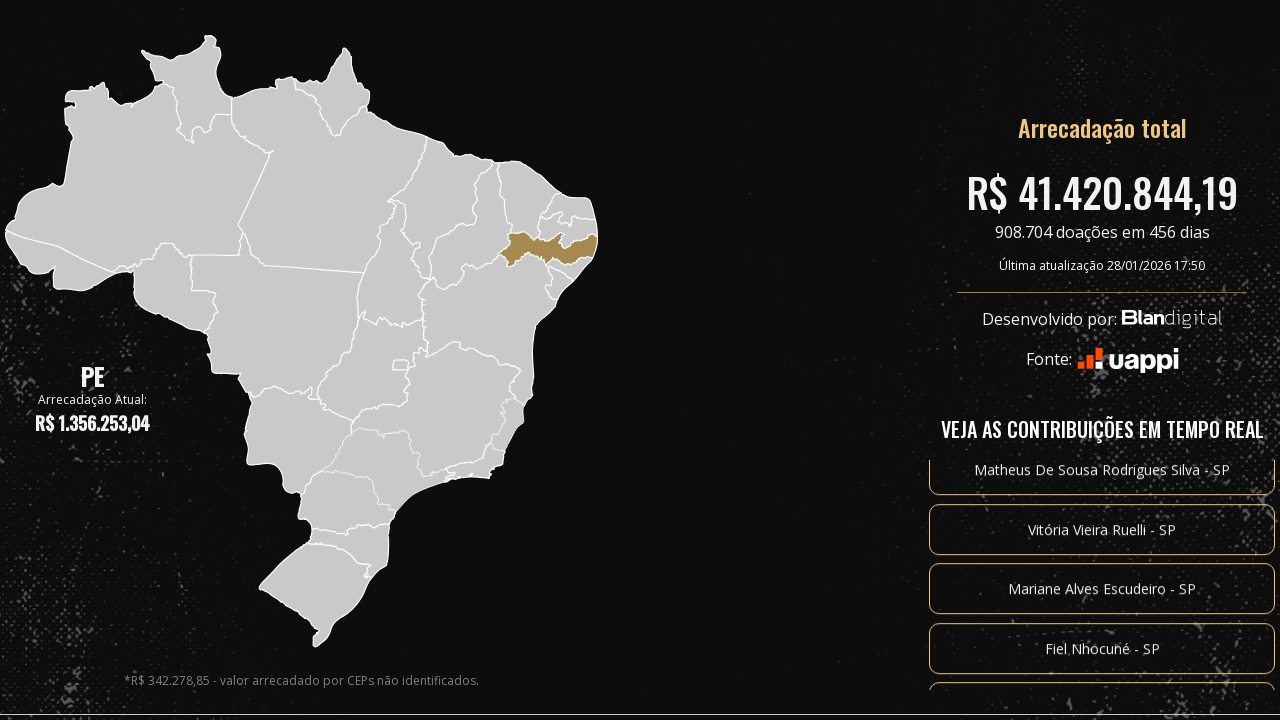

Waited 1 second before processing next state
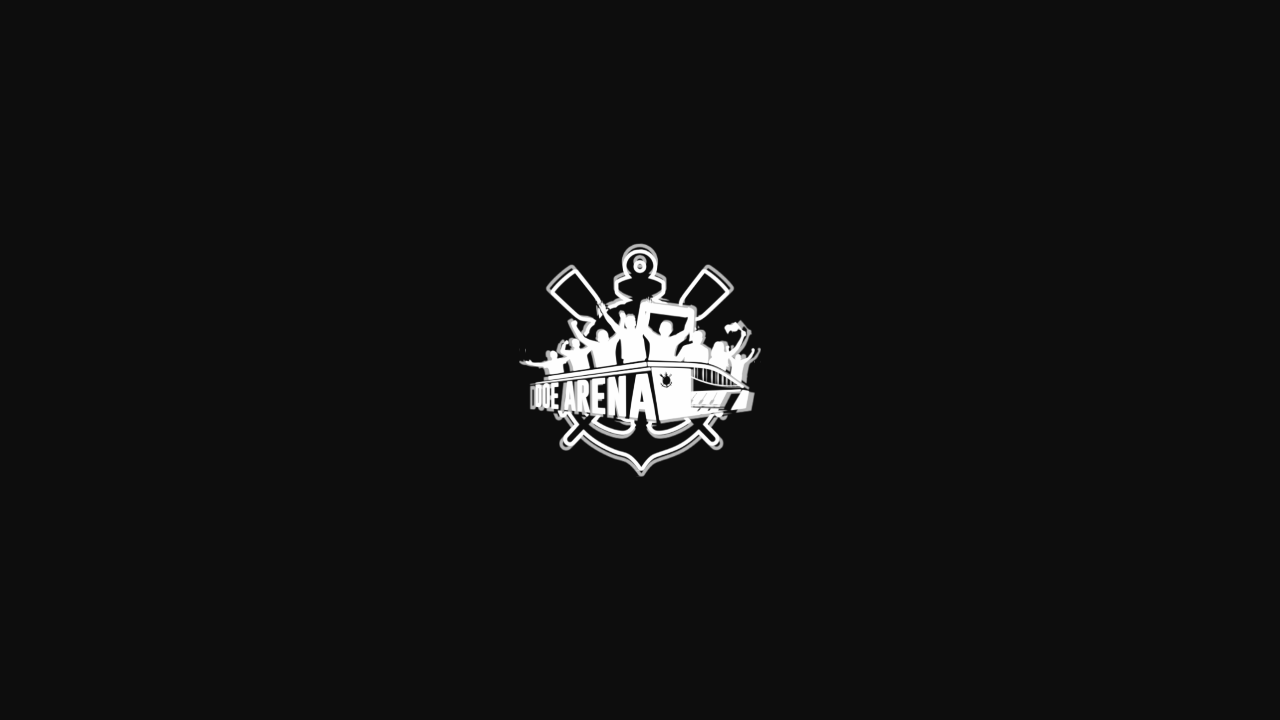

Clicked on state RJ to display donation information at (475, 399) on [state='RJ']
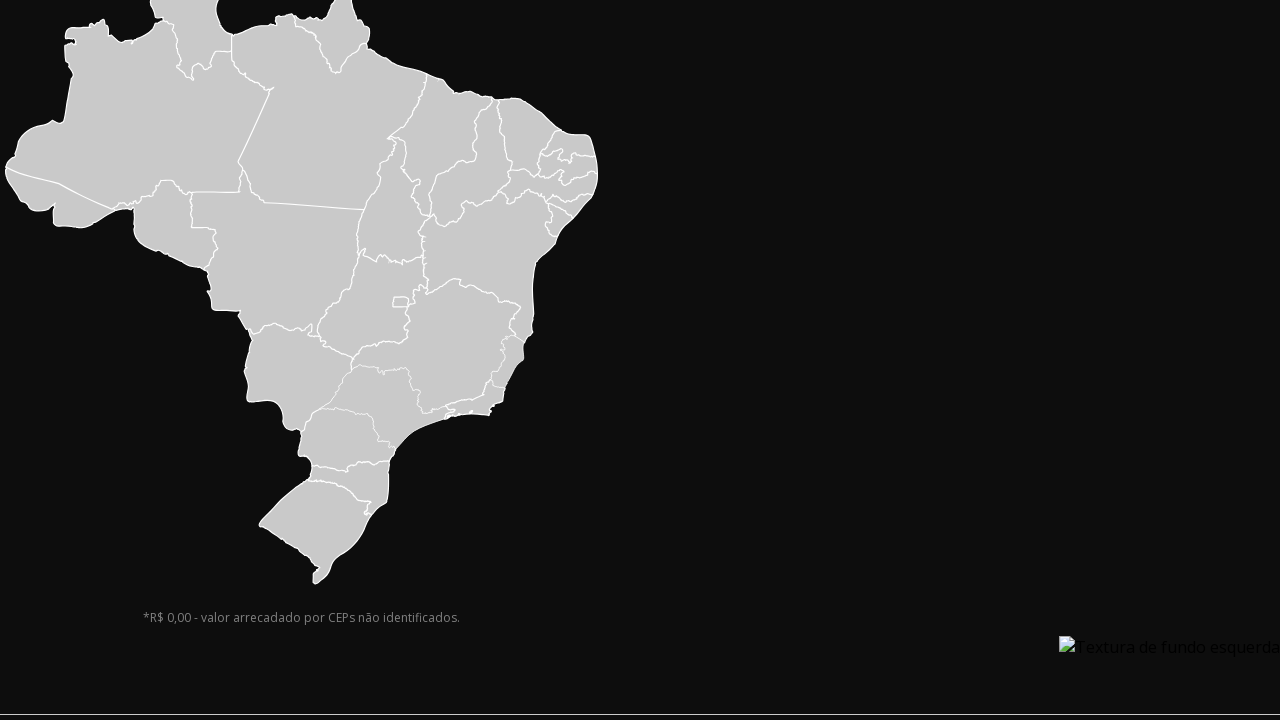

Clicked on state RN to display donation information at (568, 147) on [state='RN']
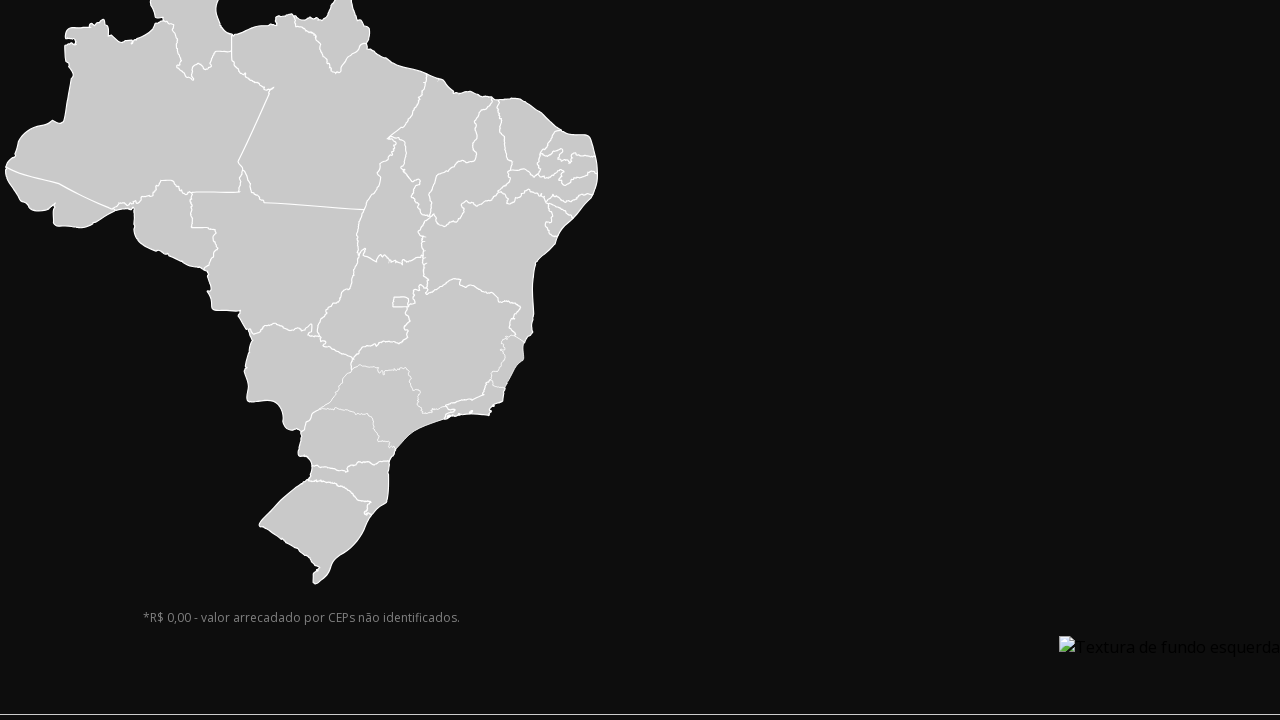

Clicked on state RS to display donation information at (316, 531) on [state='RS']
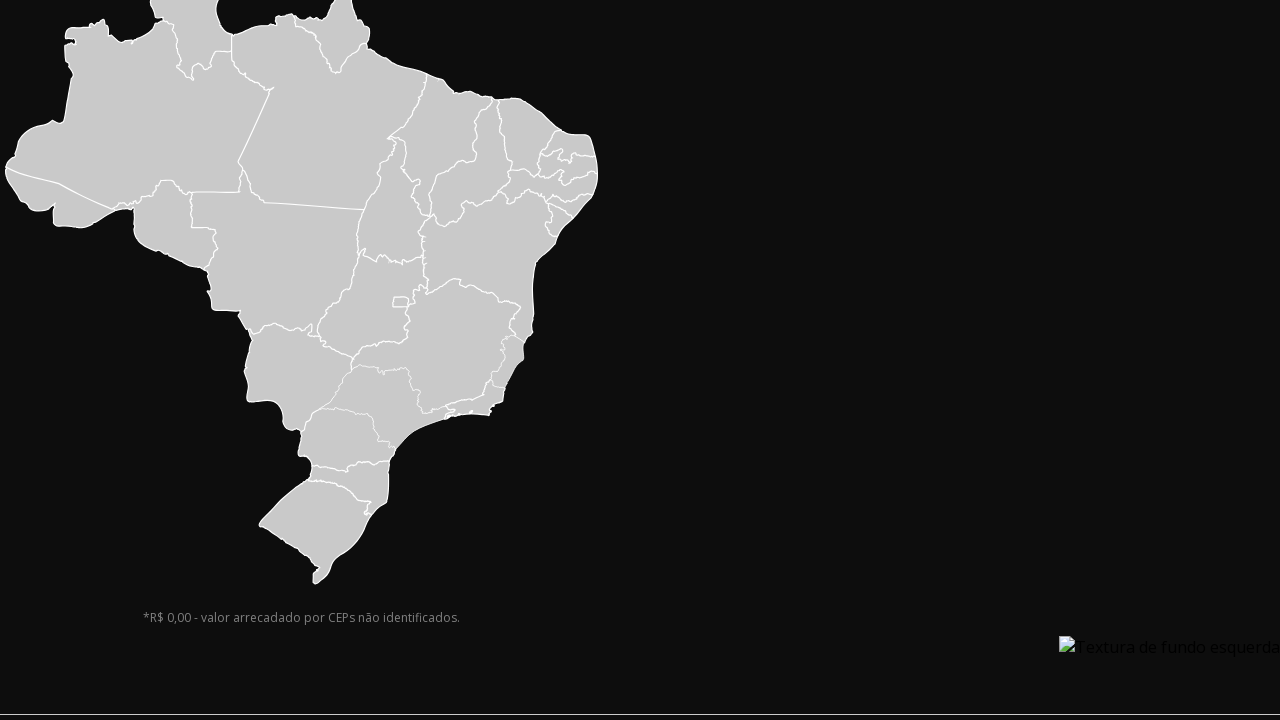

Clicked on state RO to display donation information at (165, 225) on [state='RO']
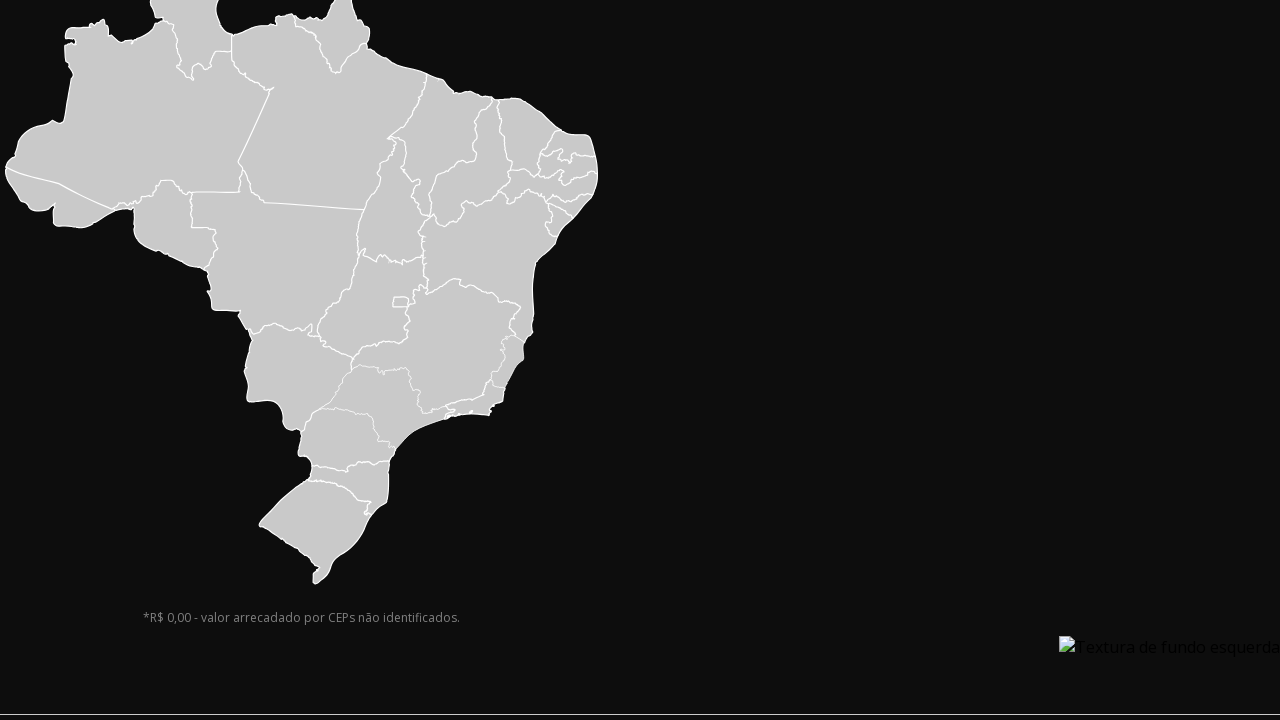

Clicked on state RR to display donation information at (187, 54) on [state='RR']
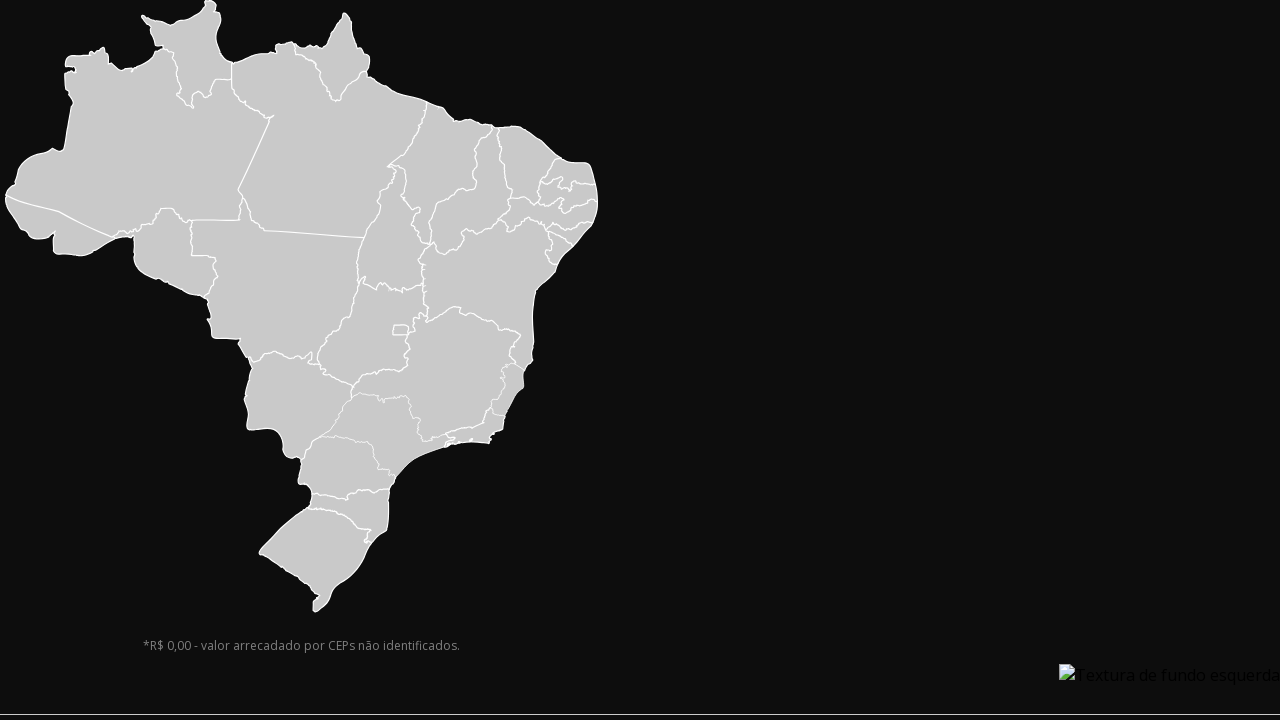

Clicked on state SC to display donation information at (349, 516) on [state='SC']
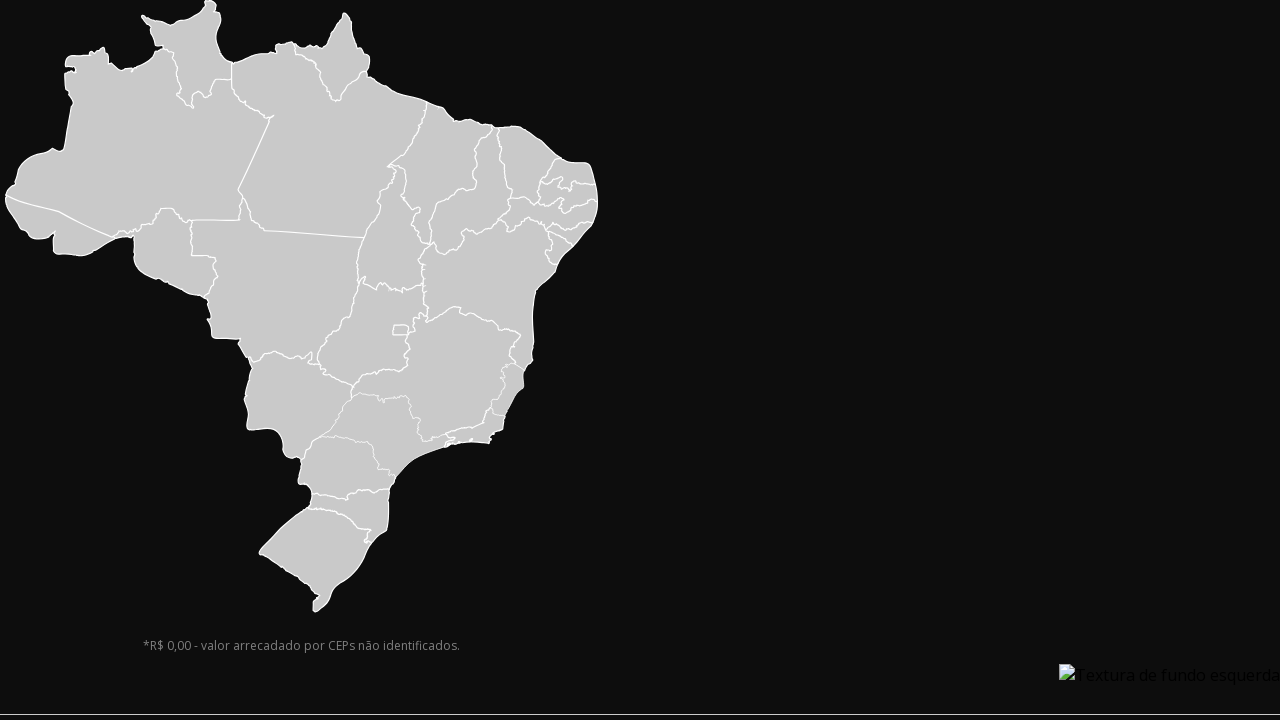

Clicked on state SP to display donation information at (388, 435) on [state='SP']
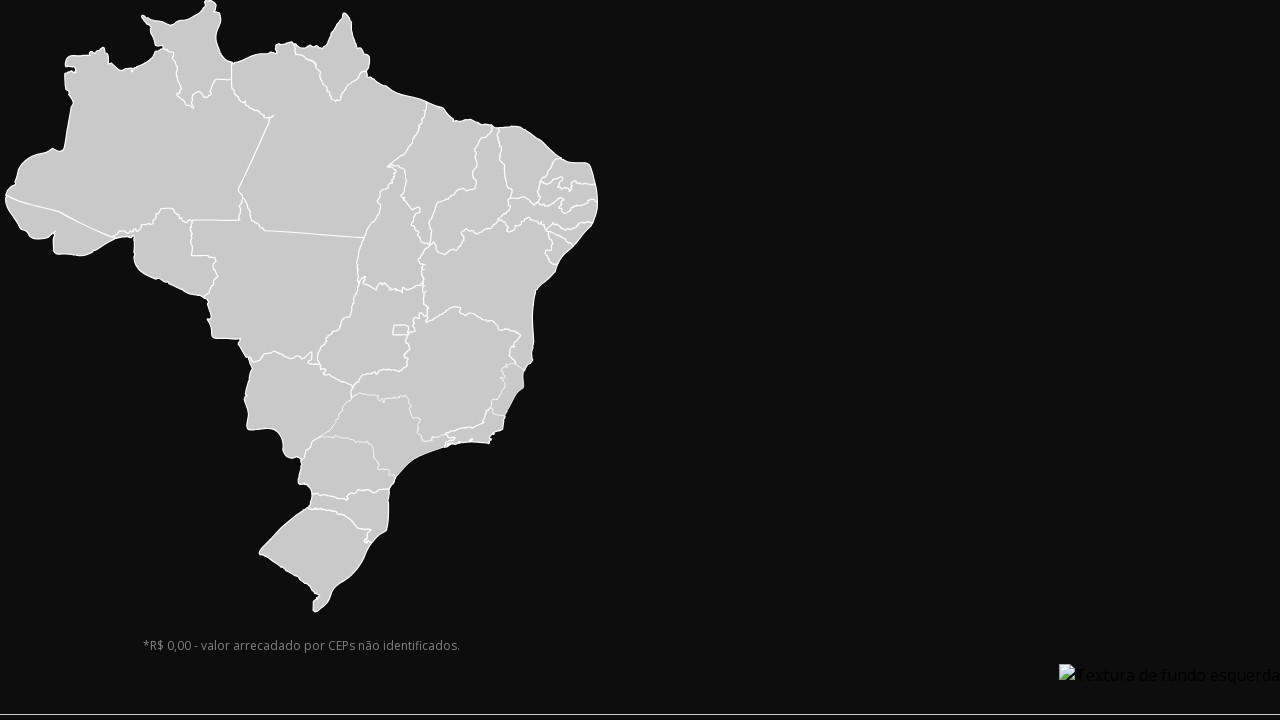

Clicked on state SE to display donation information at (559, 248) on [state='SE']
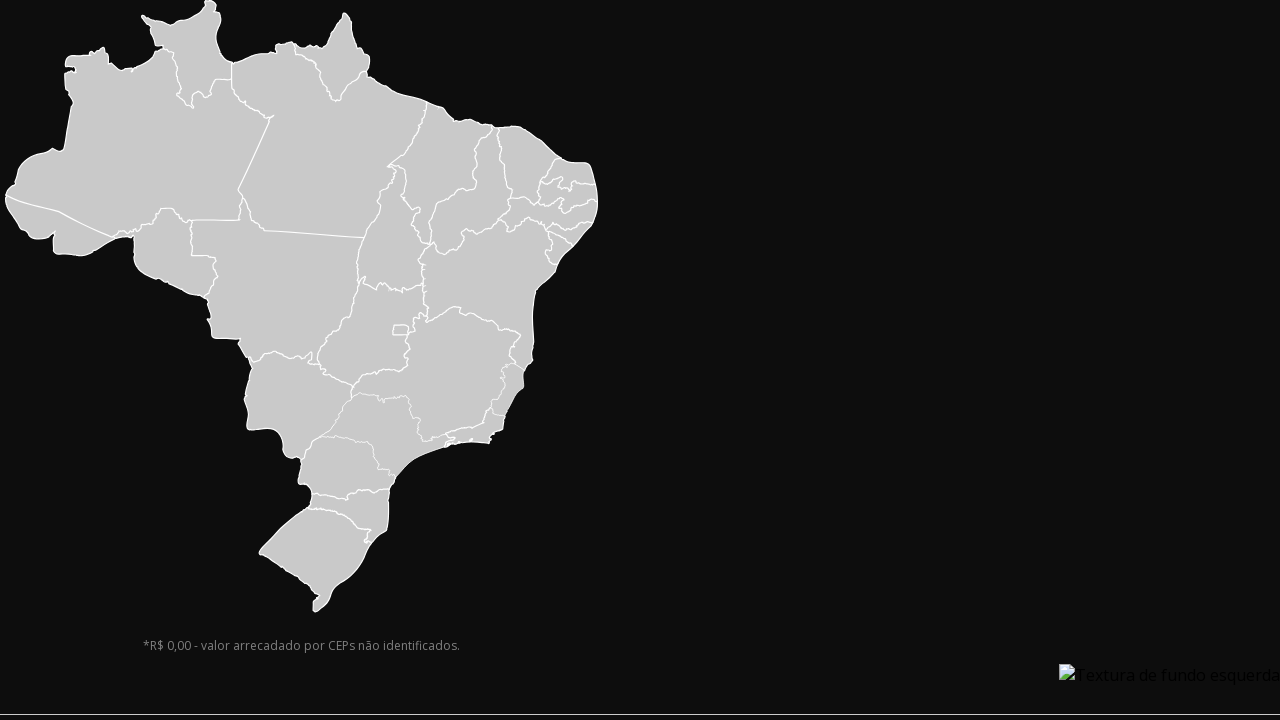

Clicked on state TO to display donation information at (394, 229) on [state='TO']
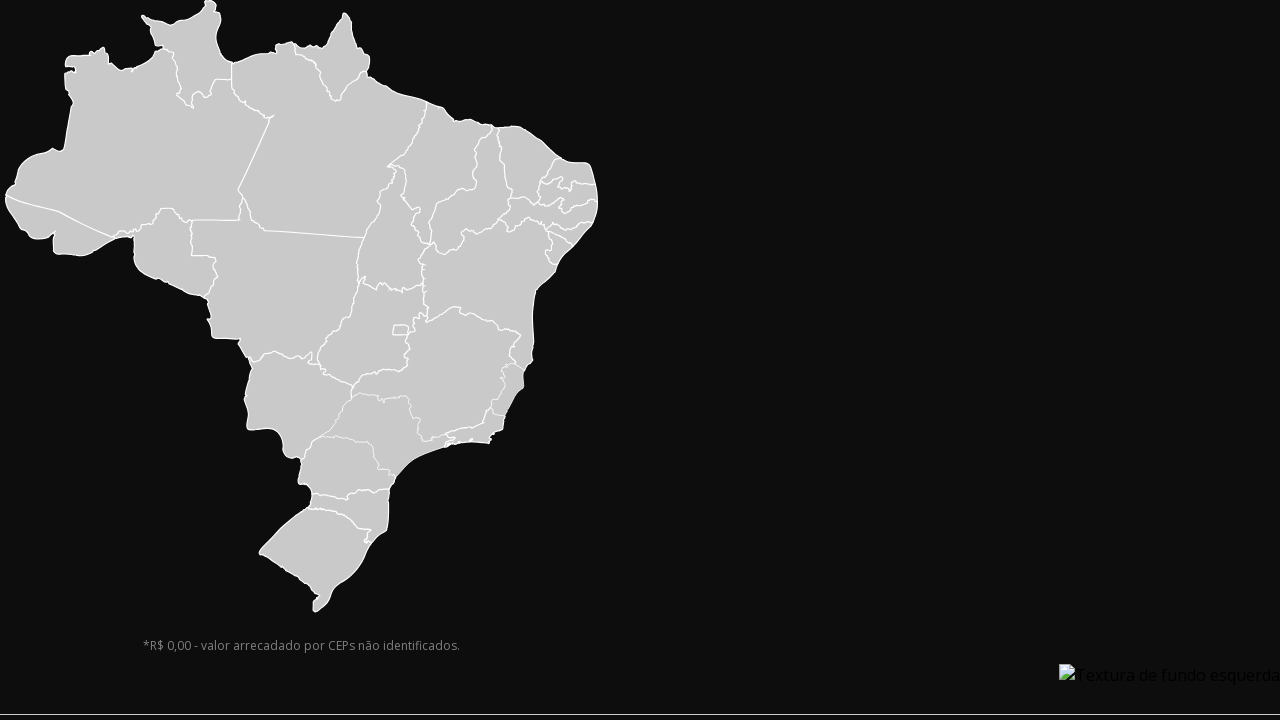

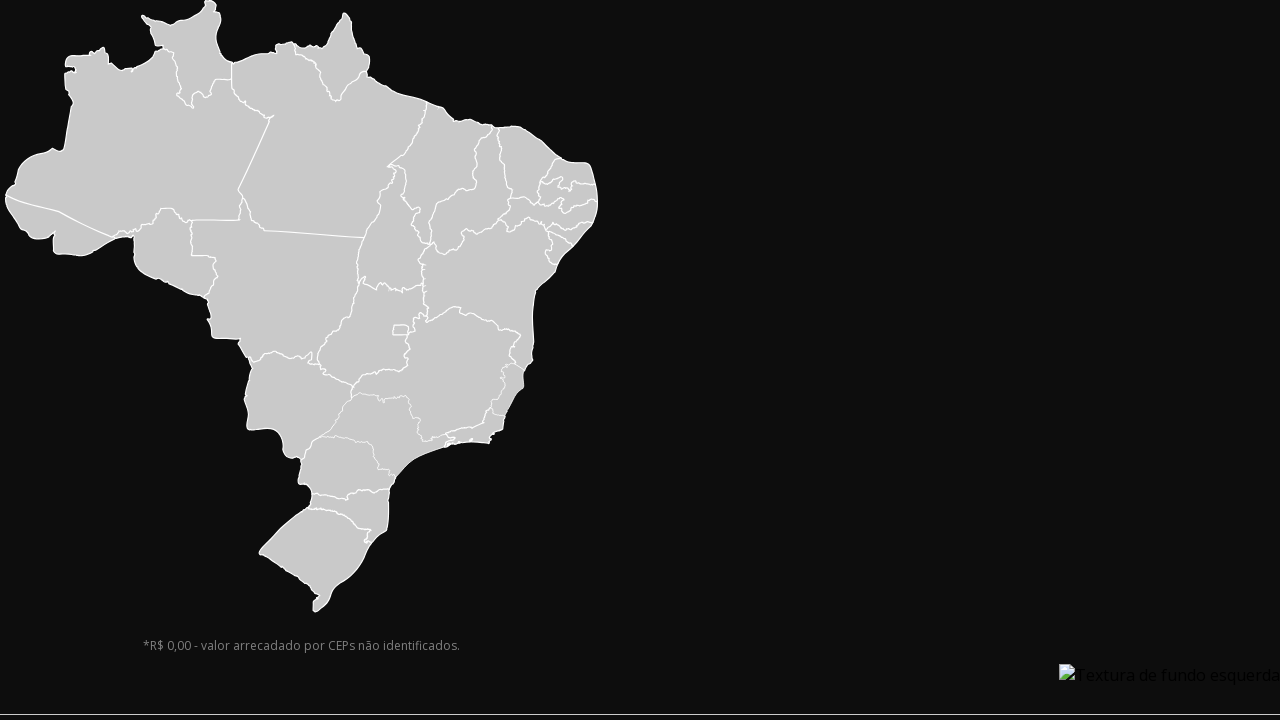